Tests negative registration scenarios on a demo login form by attempting to register with various invalid username and password combinations (too short, too long, with spaces, missing required characters) and verifying appropriate error messages are displayed.

Starting URL: https://anatoly-karpovich.github.io/demo-login-form/

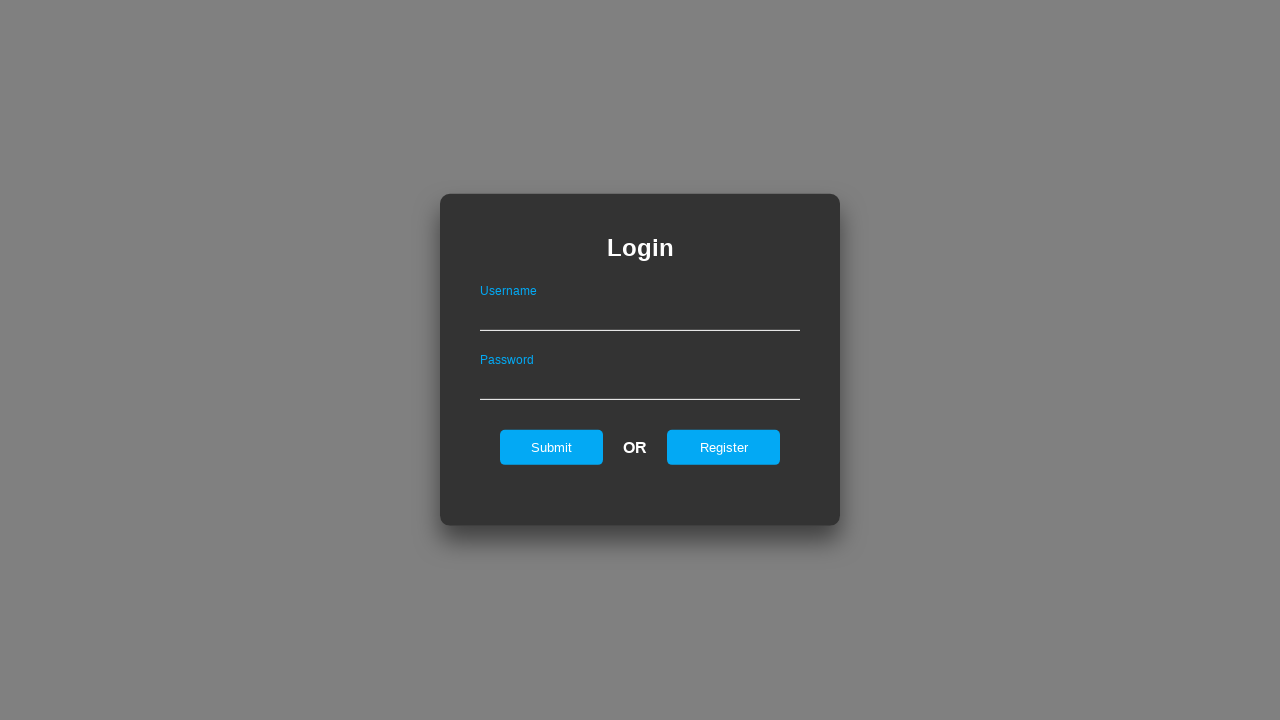

Cleared browser local storage
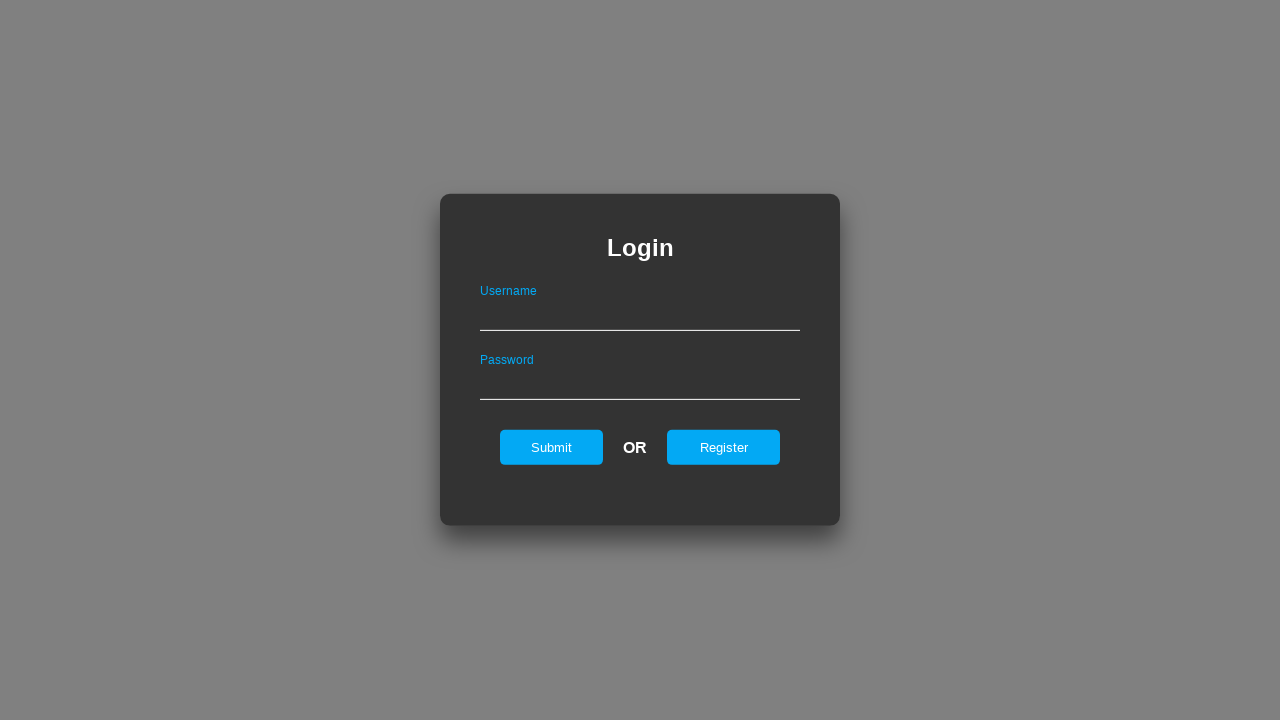

Navigated to demo login form for testing credentials: username='ab...', password length=10
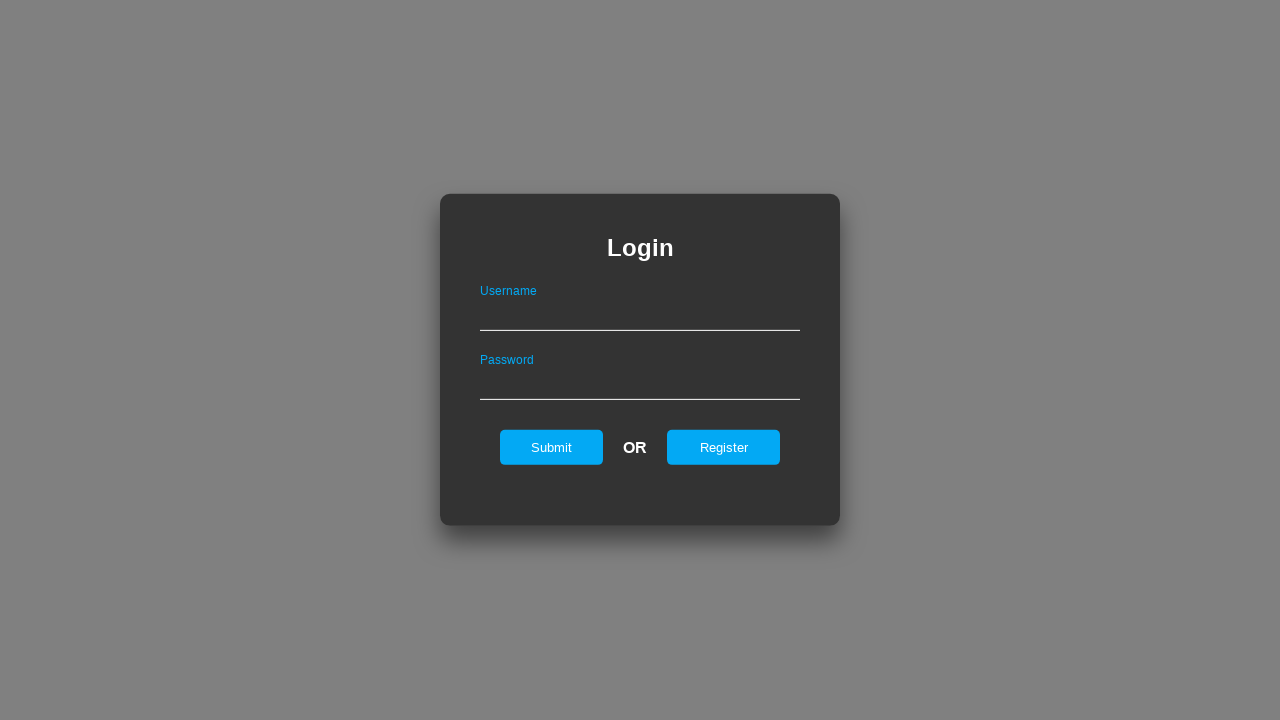

Clicked register button on login form to switch to registration form at (724, 447) on xpath=//input[@id='registerOnLogin']
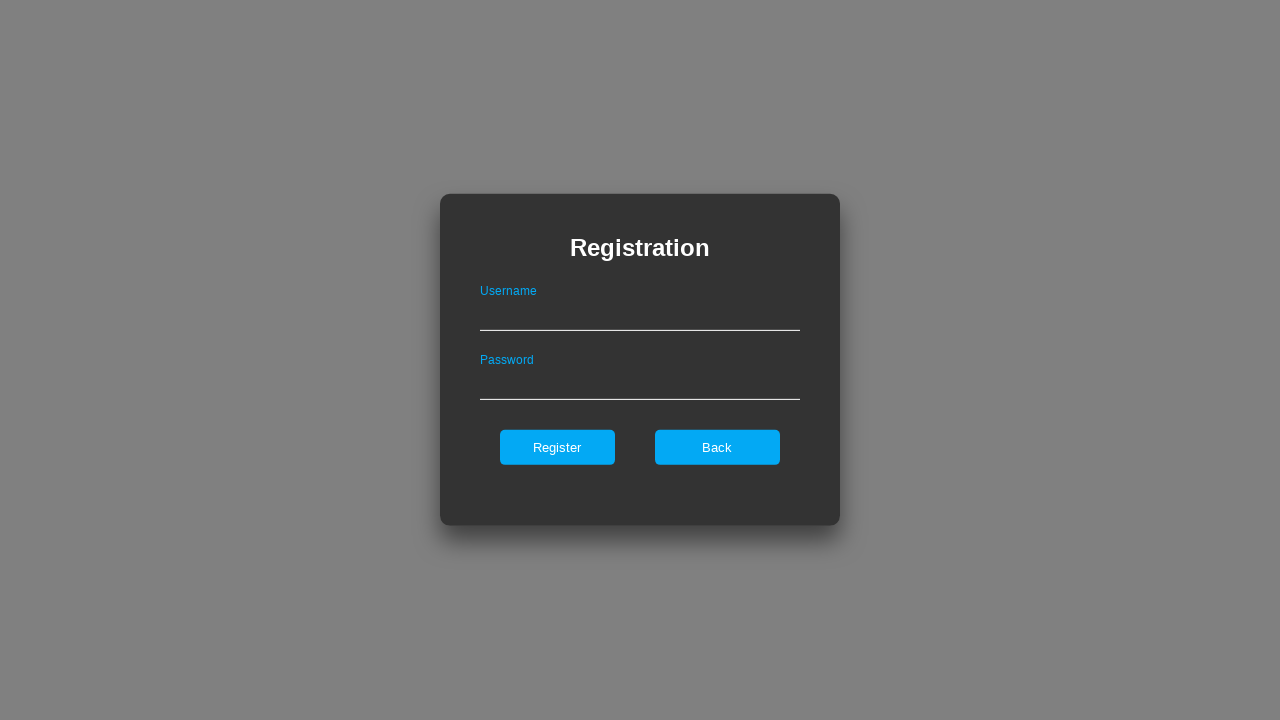

Filled username field with invalid value: 'ab...' on //input[@id='userNameOnRegister']
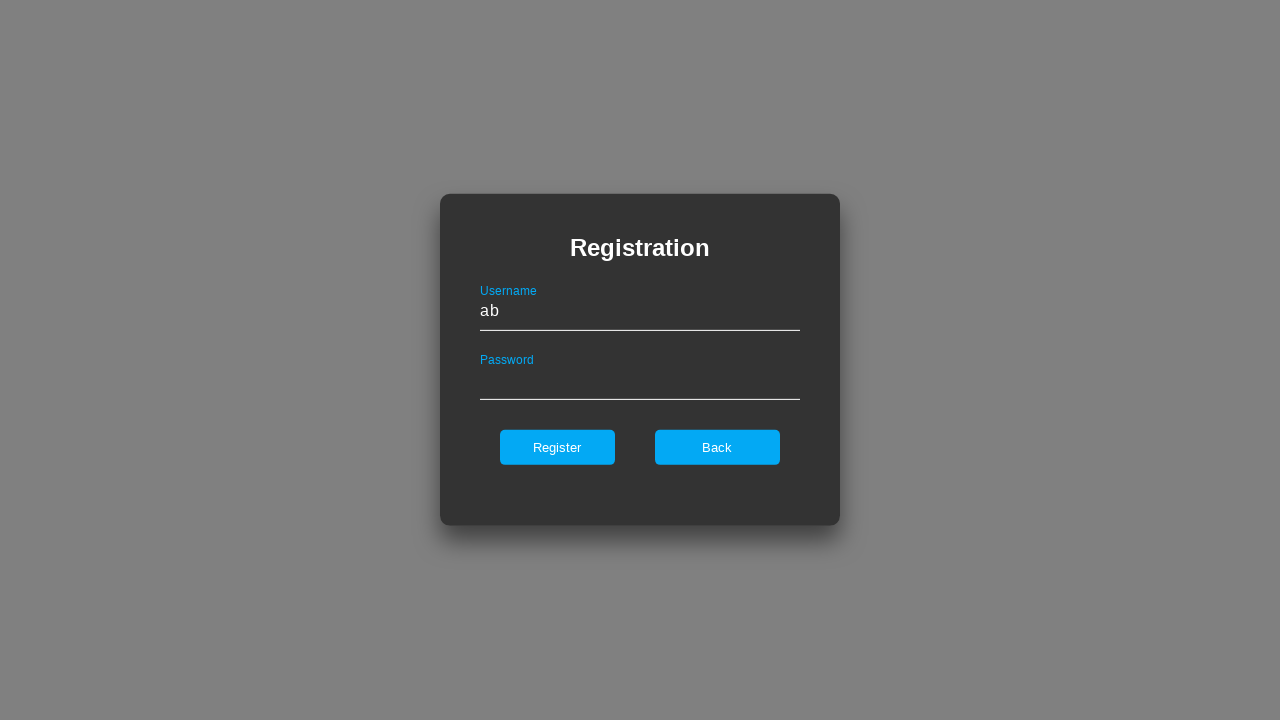

Filled password field with invalid value (length: 10) on //input[@id='passwordOnRegister']
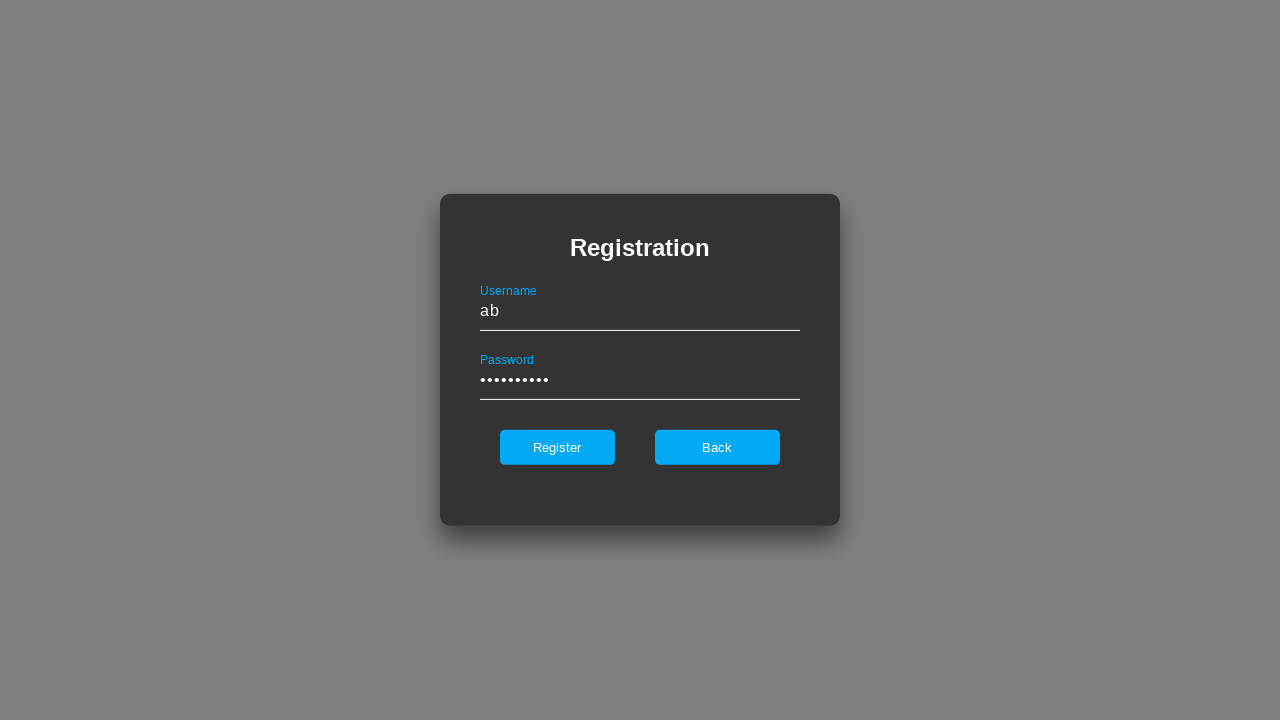

Clicked register button on registration form at (557, 447) on xpath=//input[@id='register']
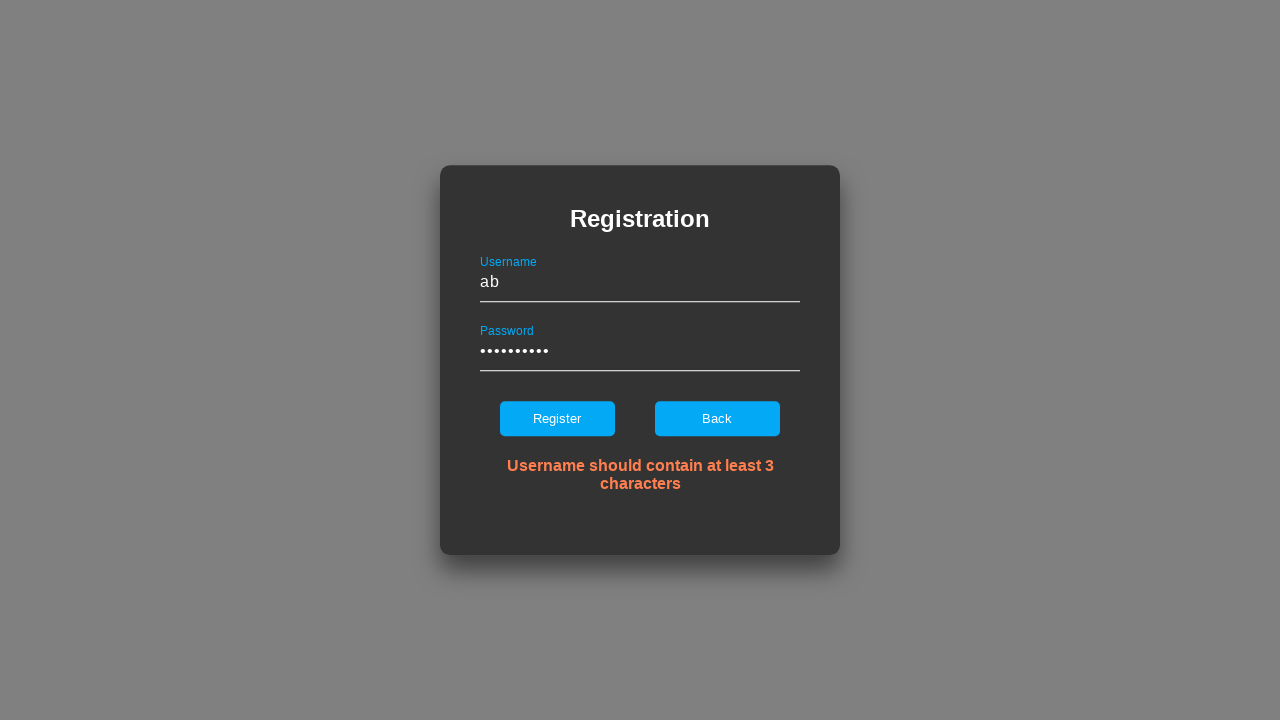

Error message displayed as expected: 'Username should be at least 3 characters'
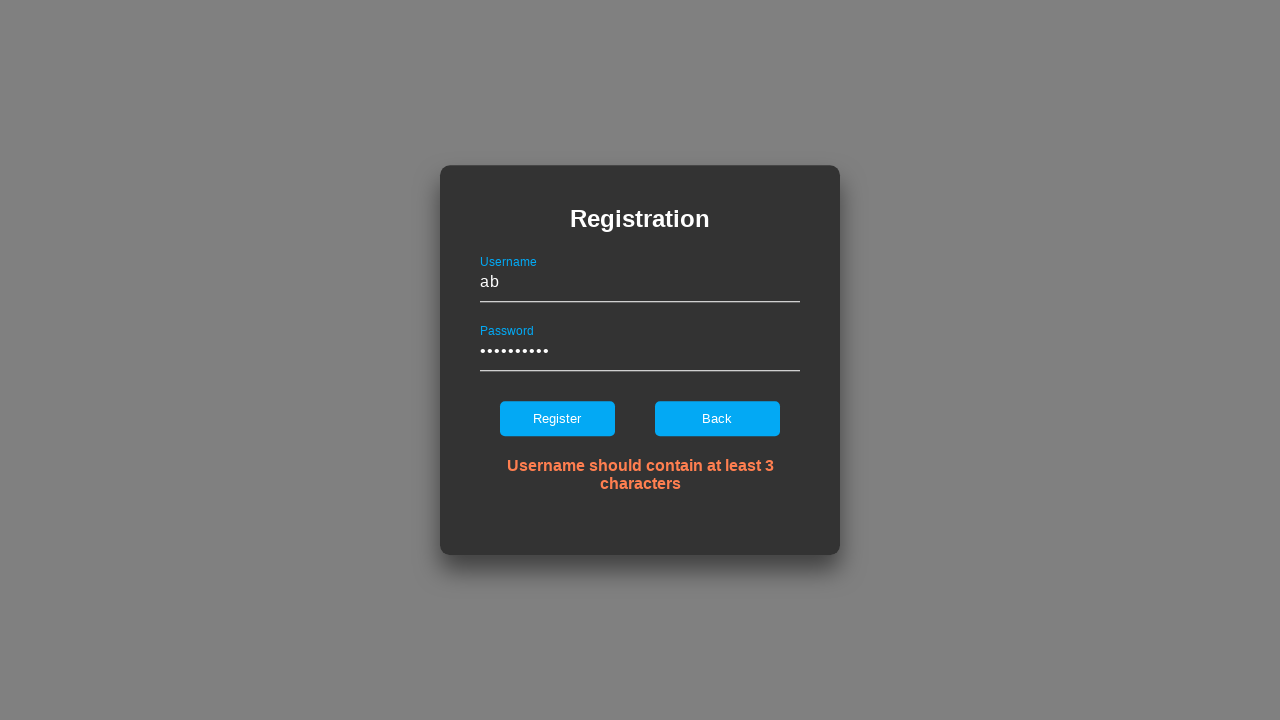

Navigated to demo login form for testing credentials: username='aaaaaaaaaaaaaaaaaaaa...', password length=10
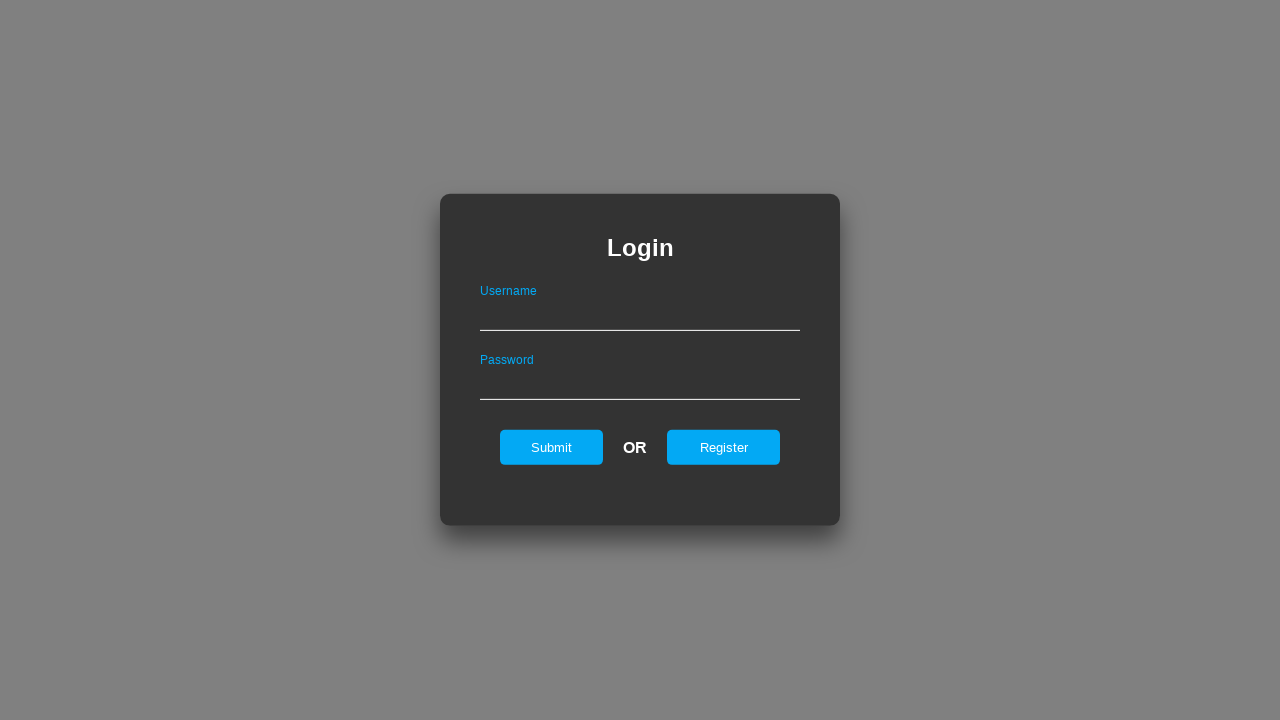

Clicked register button on login form to switch to registration form at (724, 447) on xpath=//input[@id='registerOnLogin']
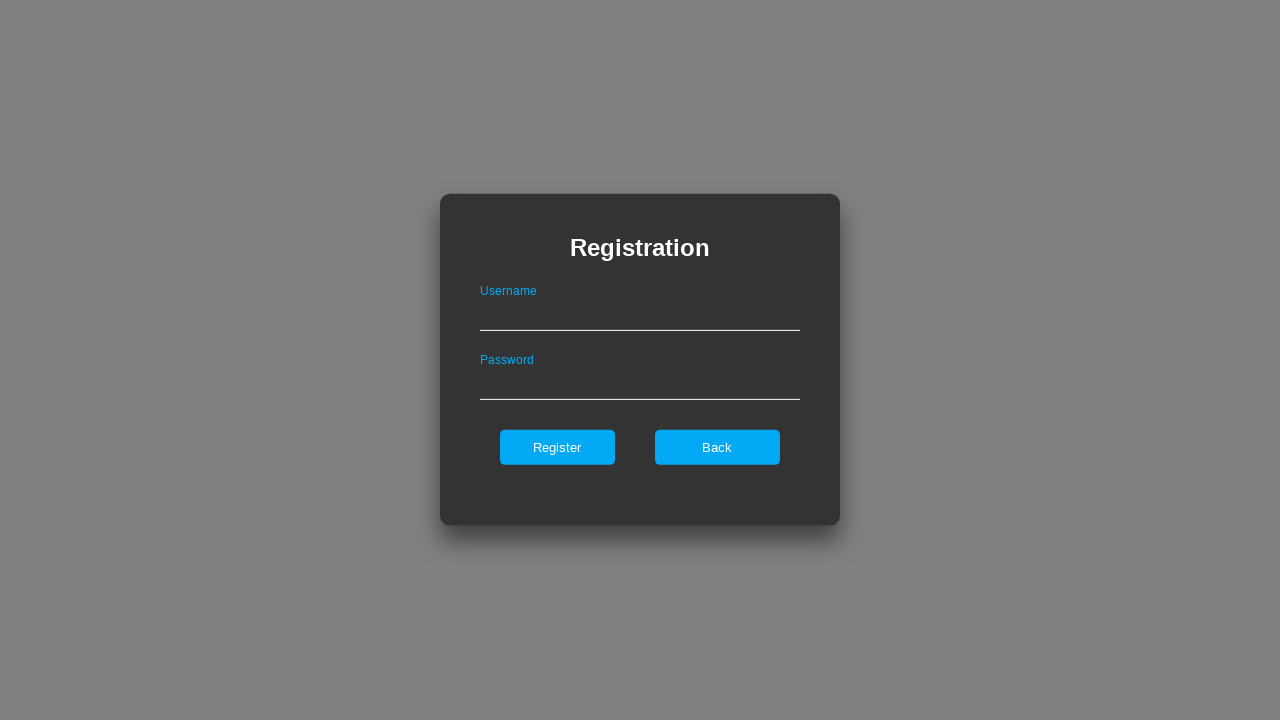

Filled username field with invalid value: 'aaaaaaaaaaaaaaaaaaaaaaaaaaaaaa...' on //input[@id='userNameOnRegister']
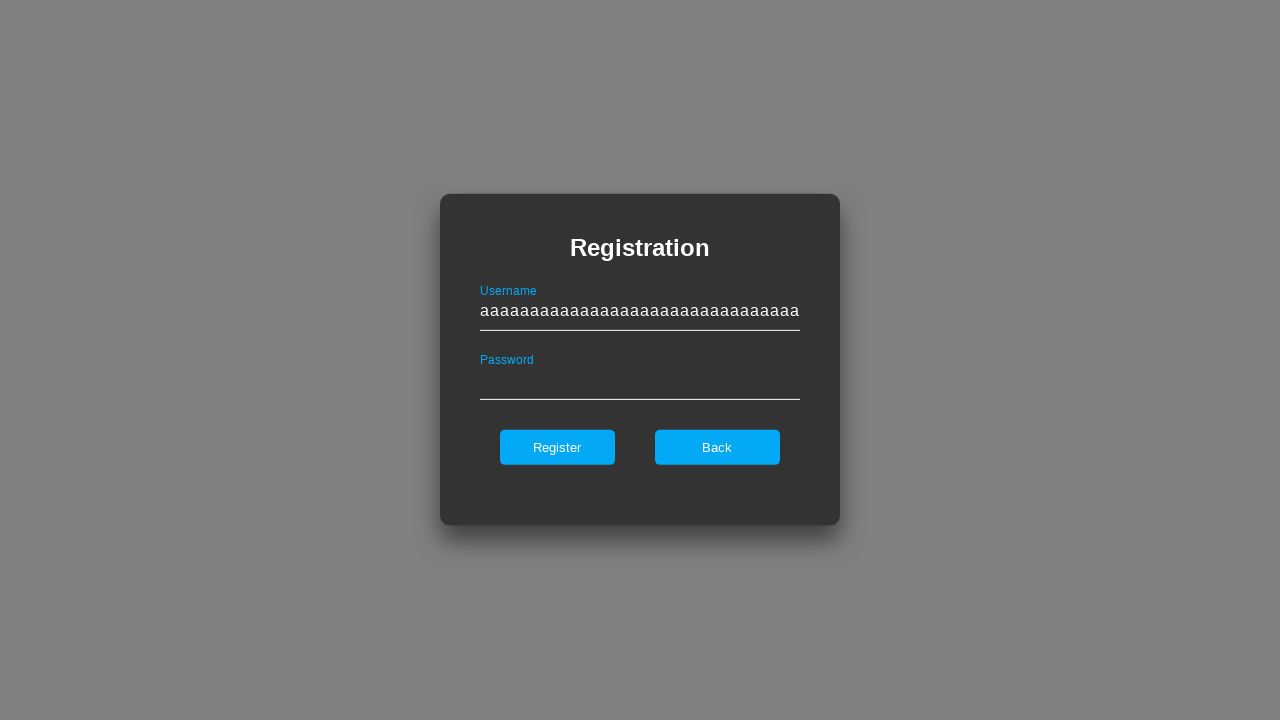

Filled password field with invalid value (length: 10) on //input[@id='passwordOnRegister']
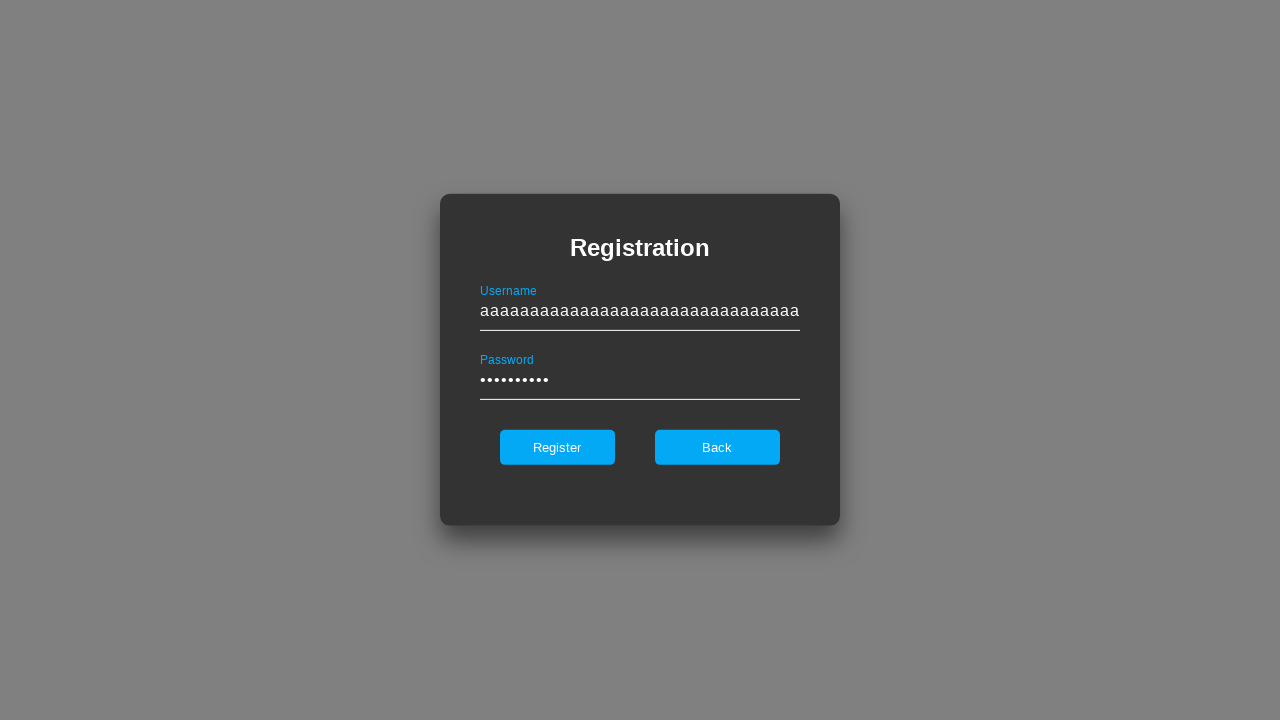

Clicked register button on registration form at (557, 447) on xpath=//input[@id='register']
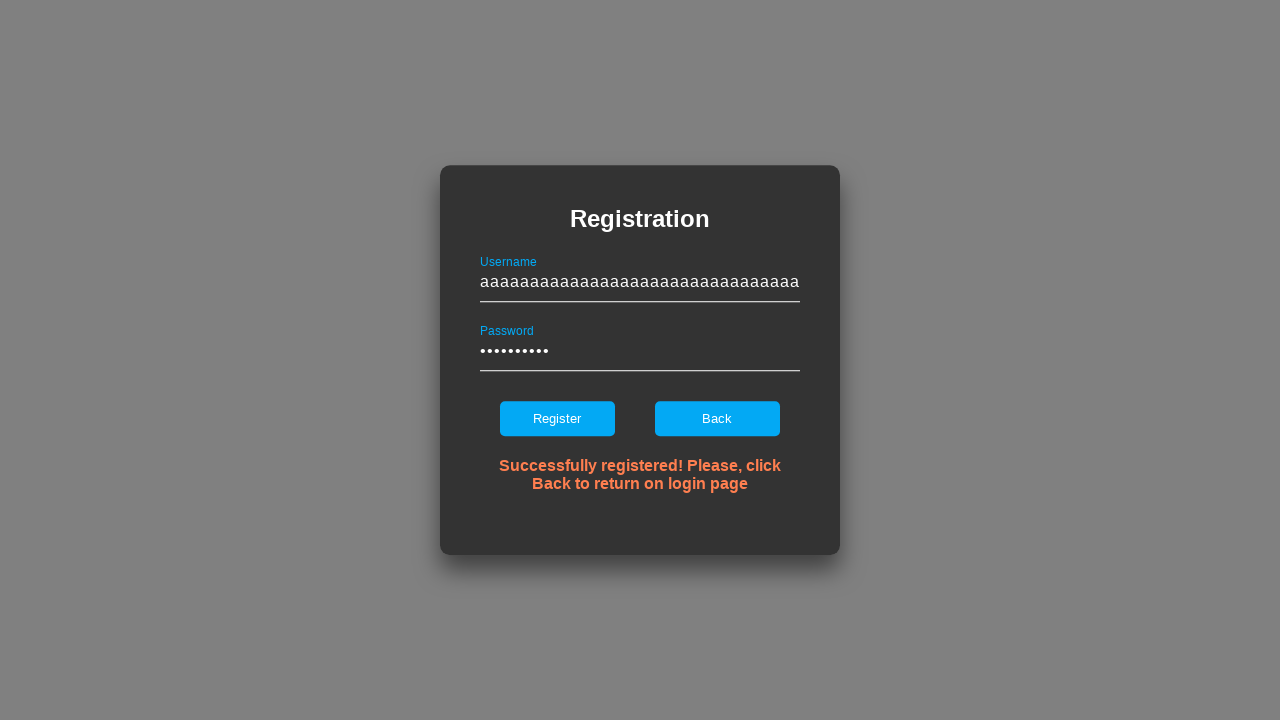

Error message displayed as expected: 'Username should be no more than 40 characters'
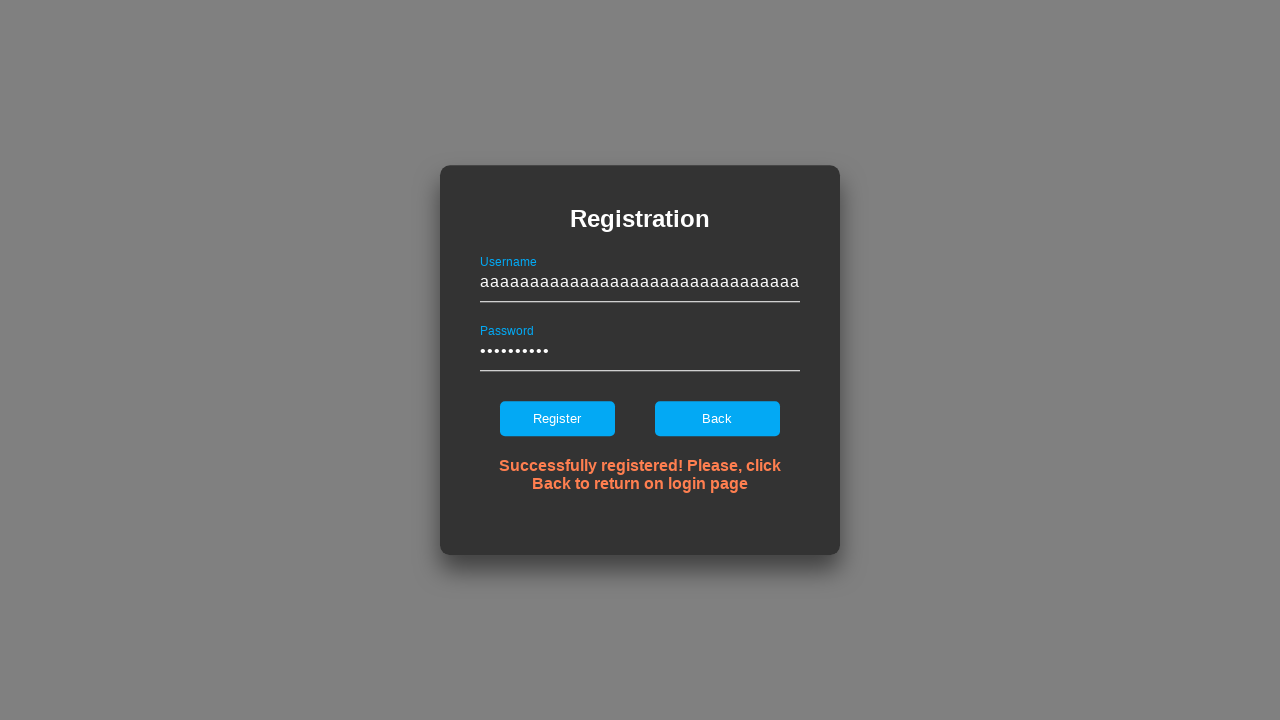

Navigated to demo login form for testing credentials: username=' testuser...', password length=10
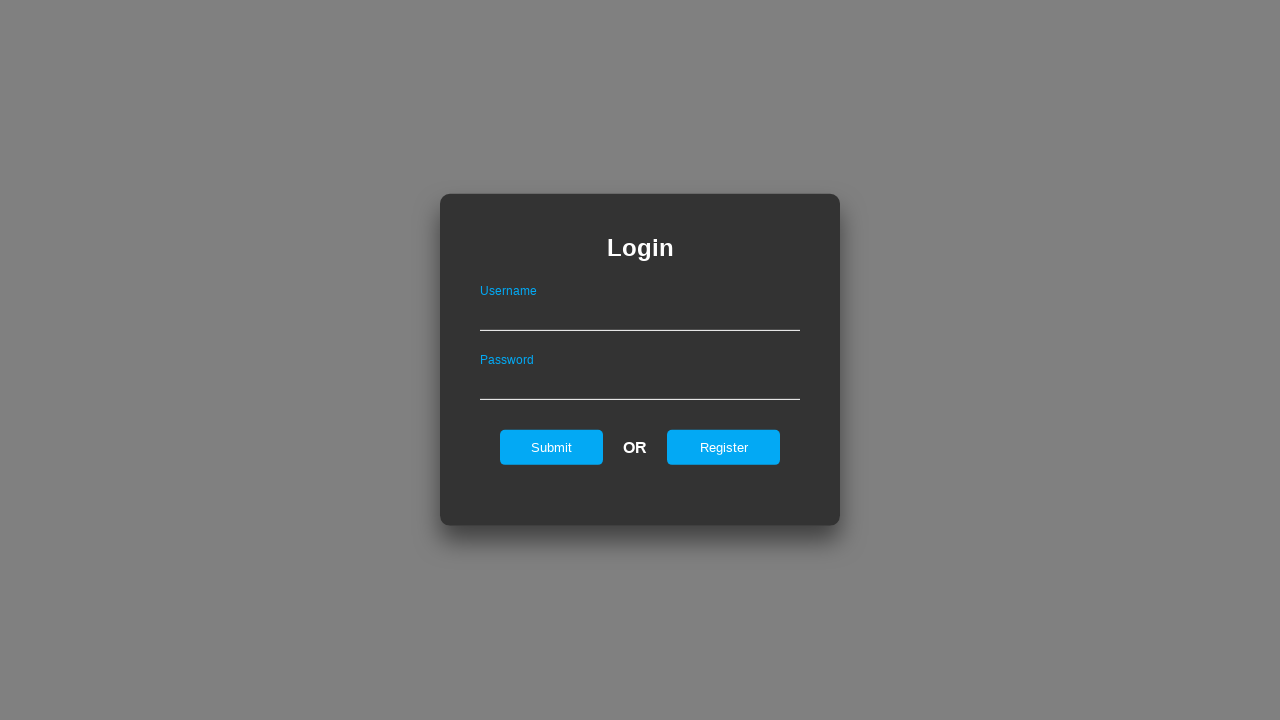

Clicked register button on login form to switch to registration form at (724, 447) on xpath=//input[@id='registerOnLogin']
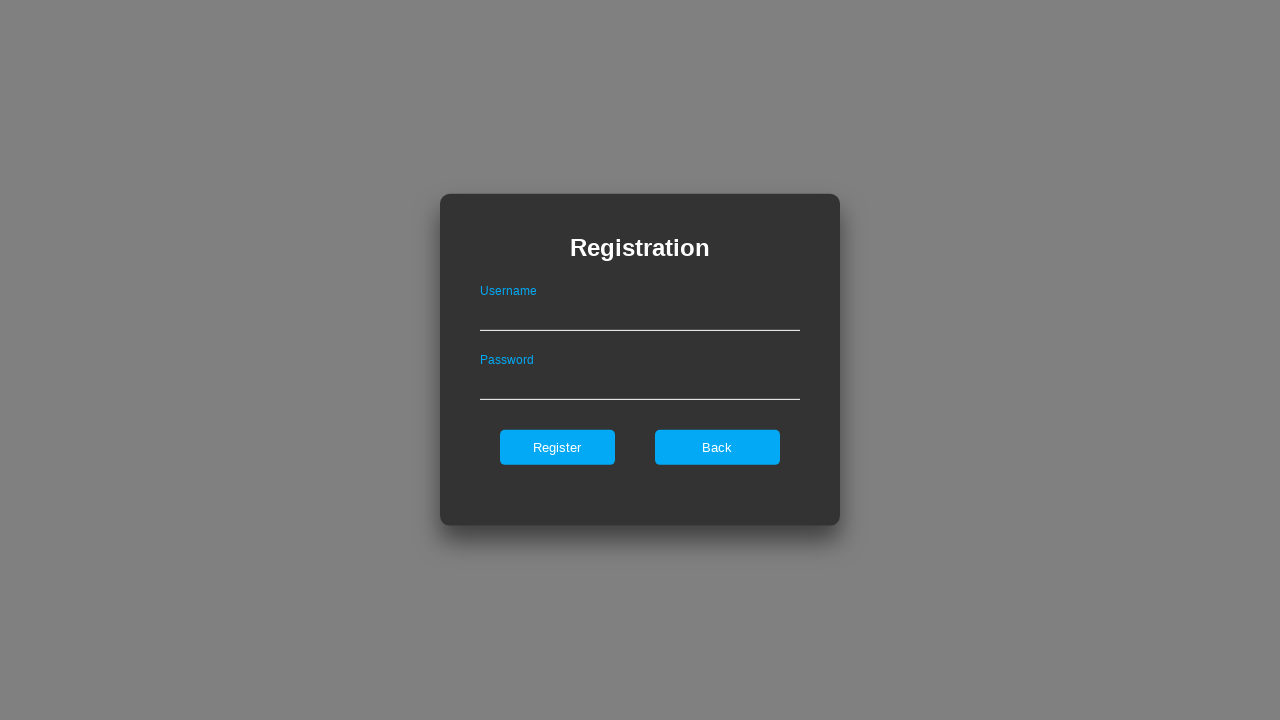

Filled username field with invalid value: ' testuser...' on //input[@id='userNameOnRegister']
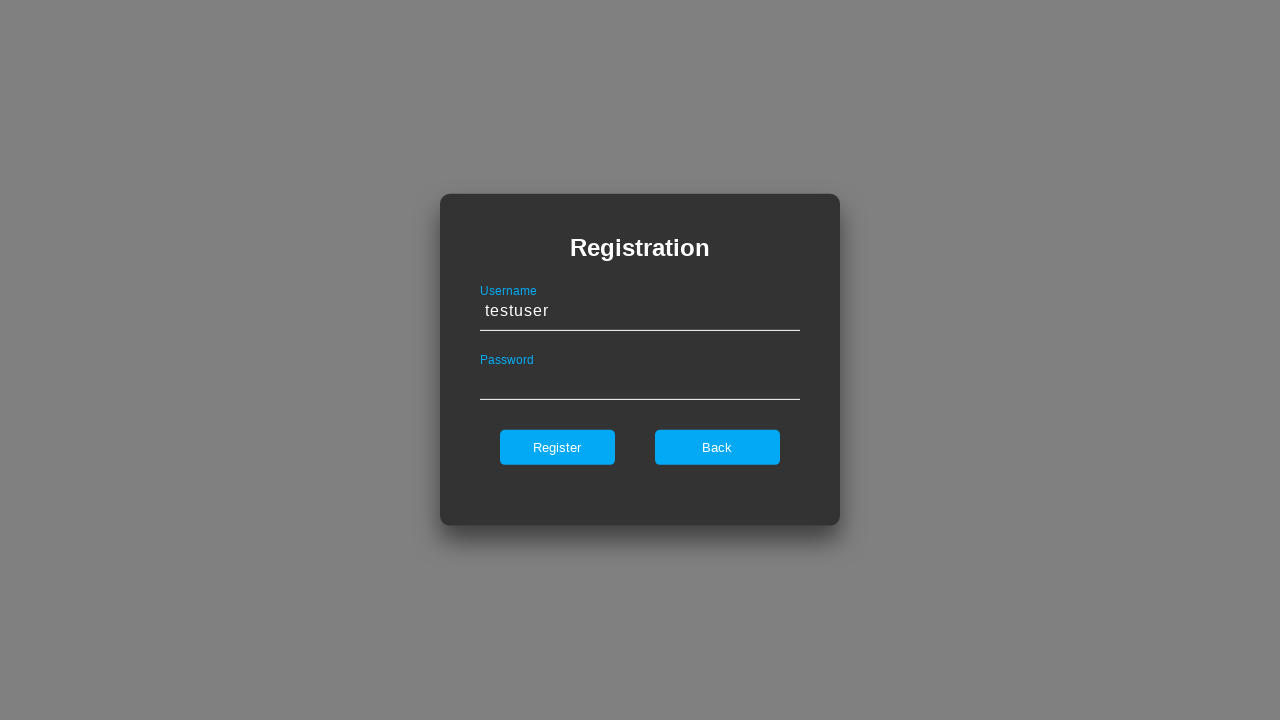

Filled password field with invalid value (length: 10) on //input[@id='passwordOnRegister']
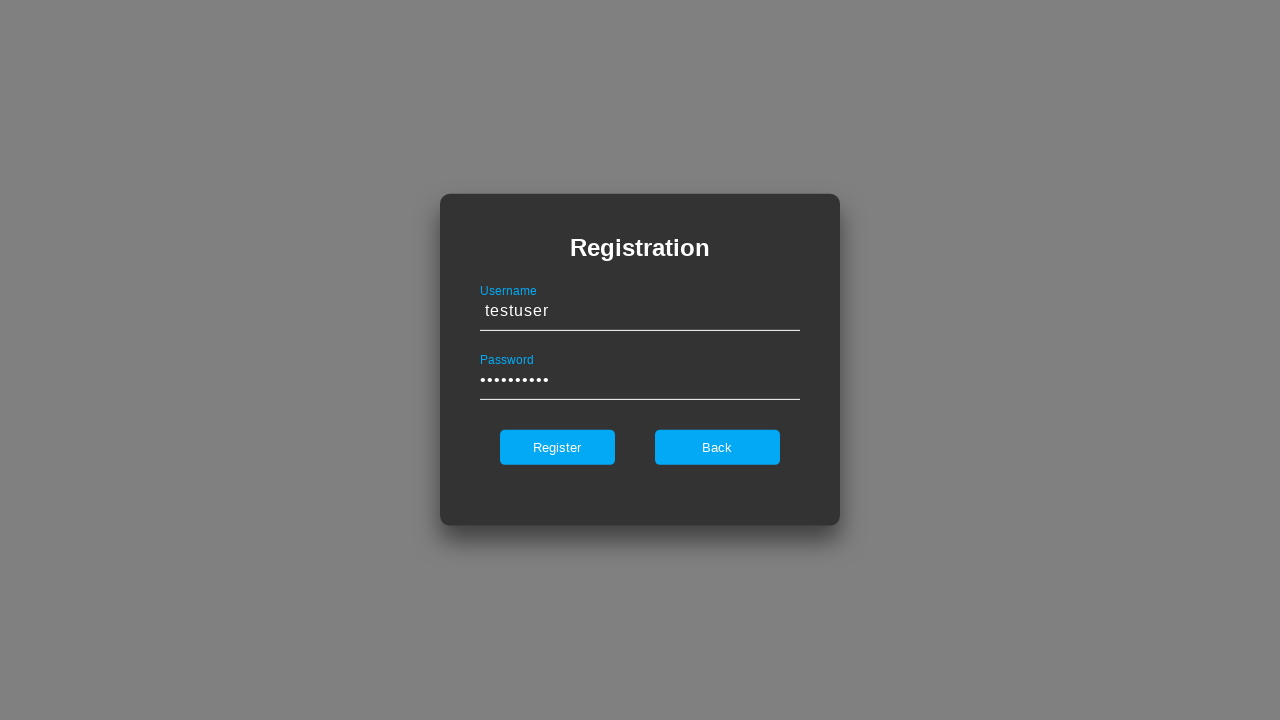

Clicked register button on registration form at (557, 447) on xpath=//input[@id='register']
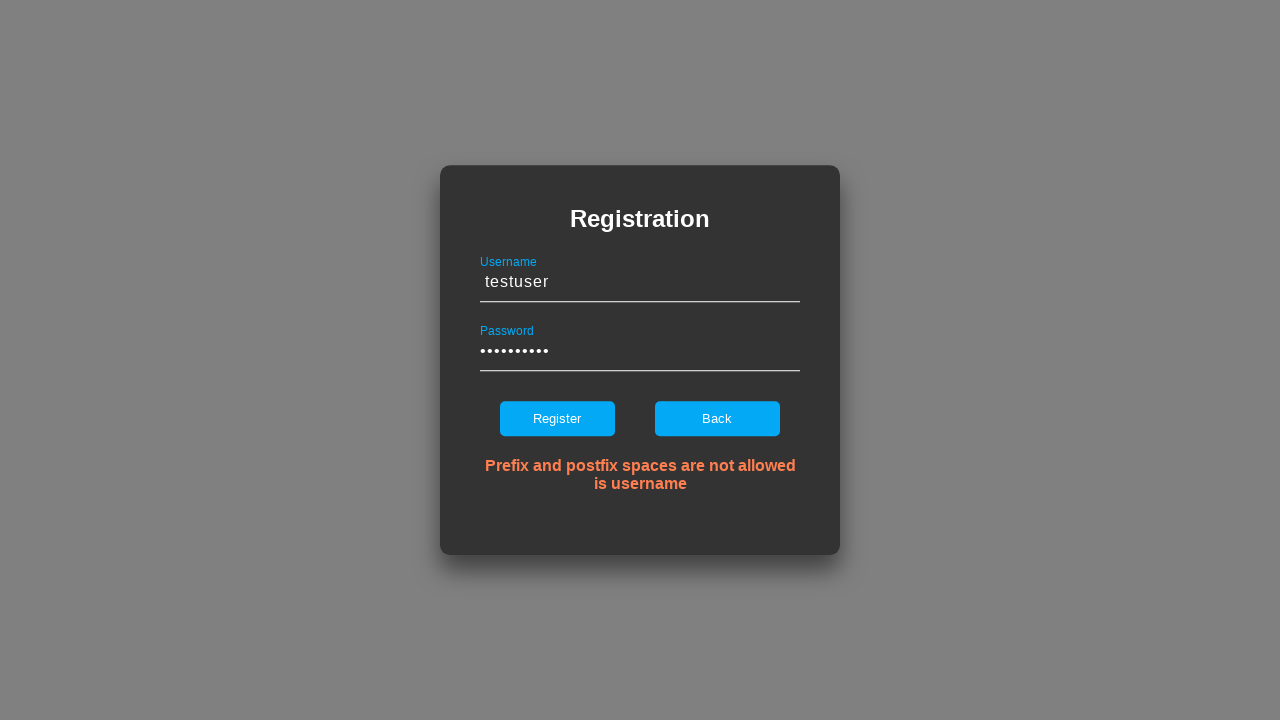

Error message displayed as expected: 'Prefix and postfix spaces are not allowed in username'
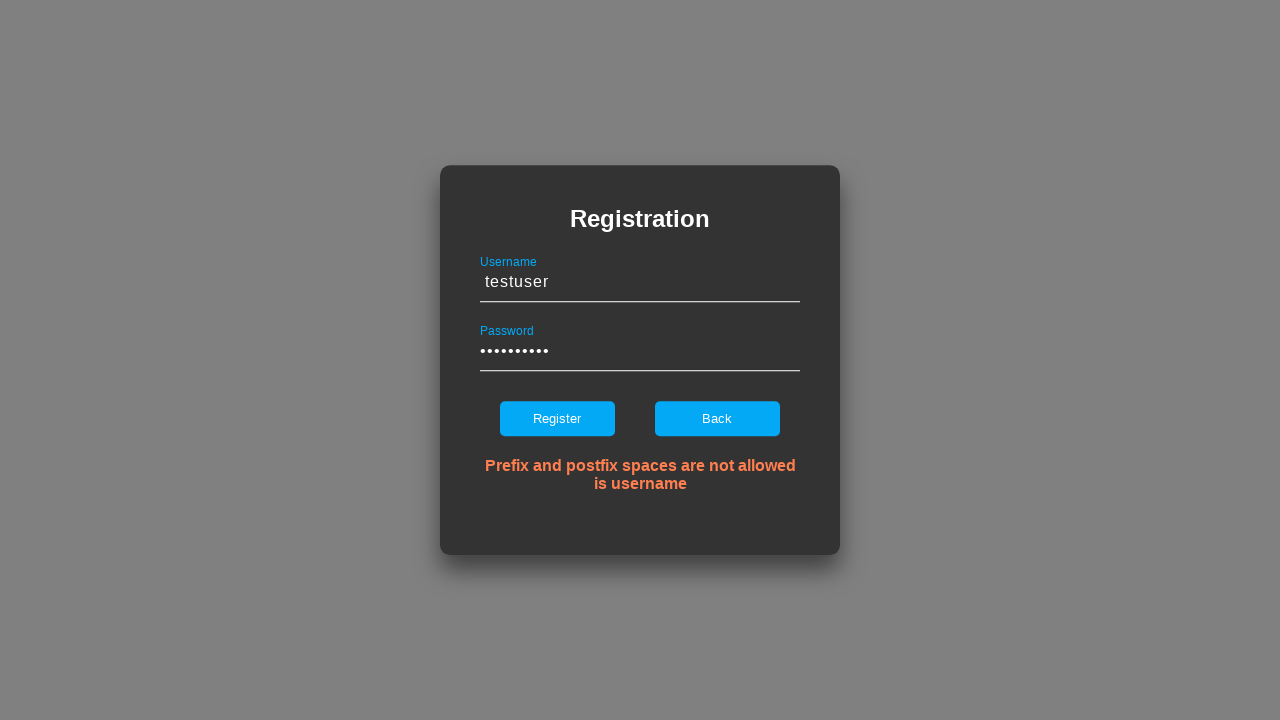

Navigated to demo login form for testing credentials: username='testuser ...', password length=10
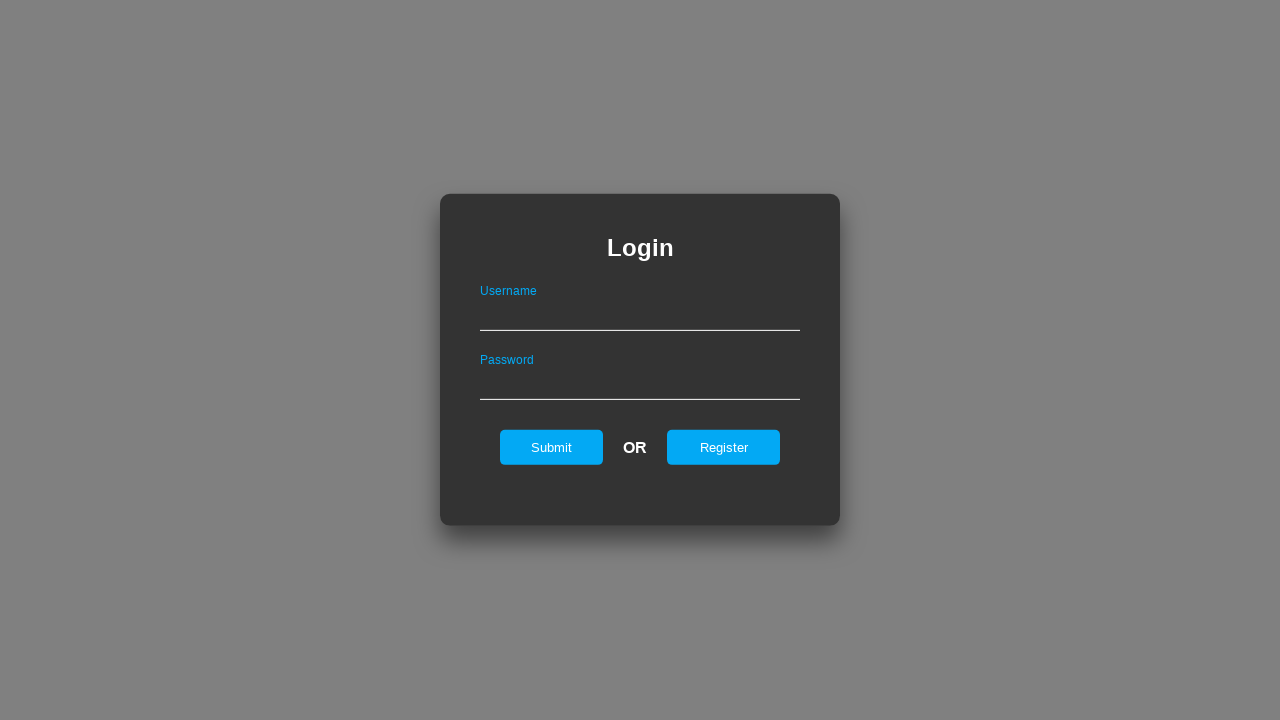

Clicked register button on login form to switch to registration form at (724, 447) on xpath=//input[@id='registerOnLogin']
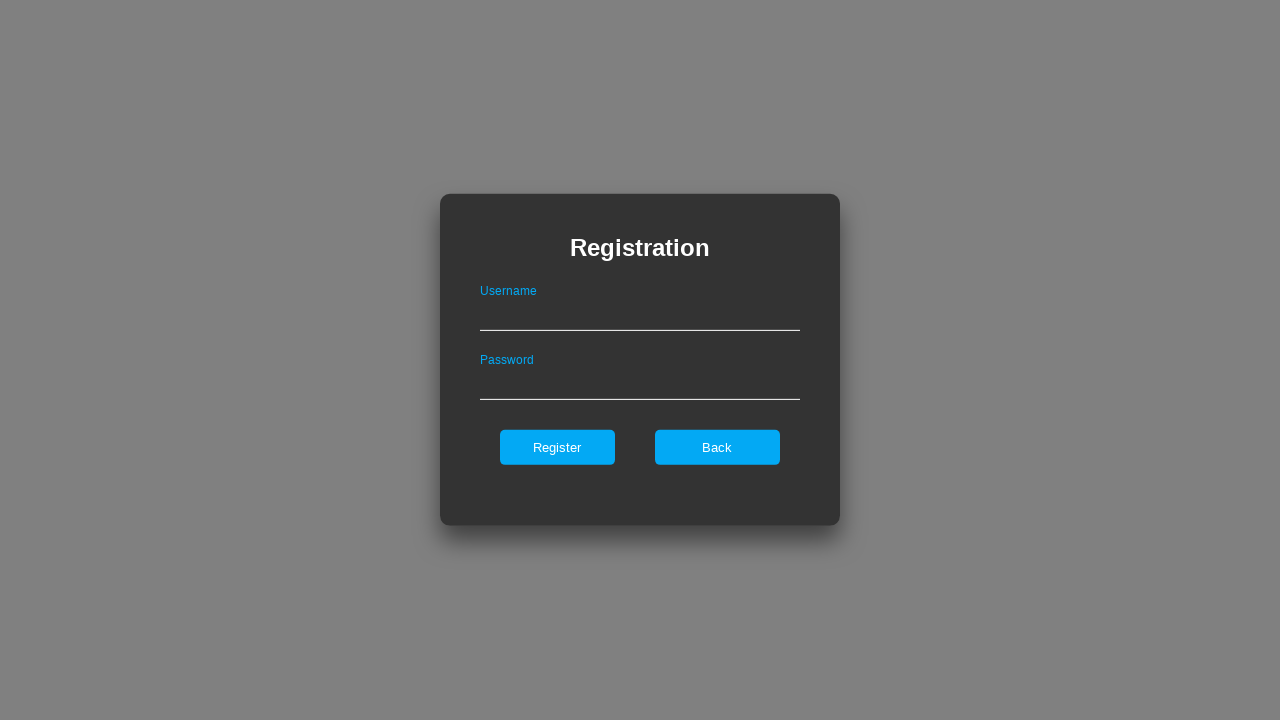

Filled username field with invalid value: 'testuser ...' on //input[@id='userNameOnRegister']
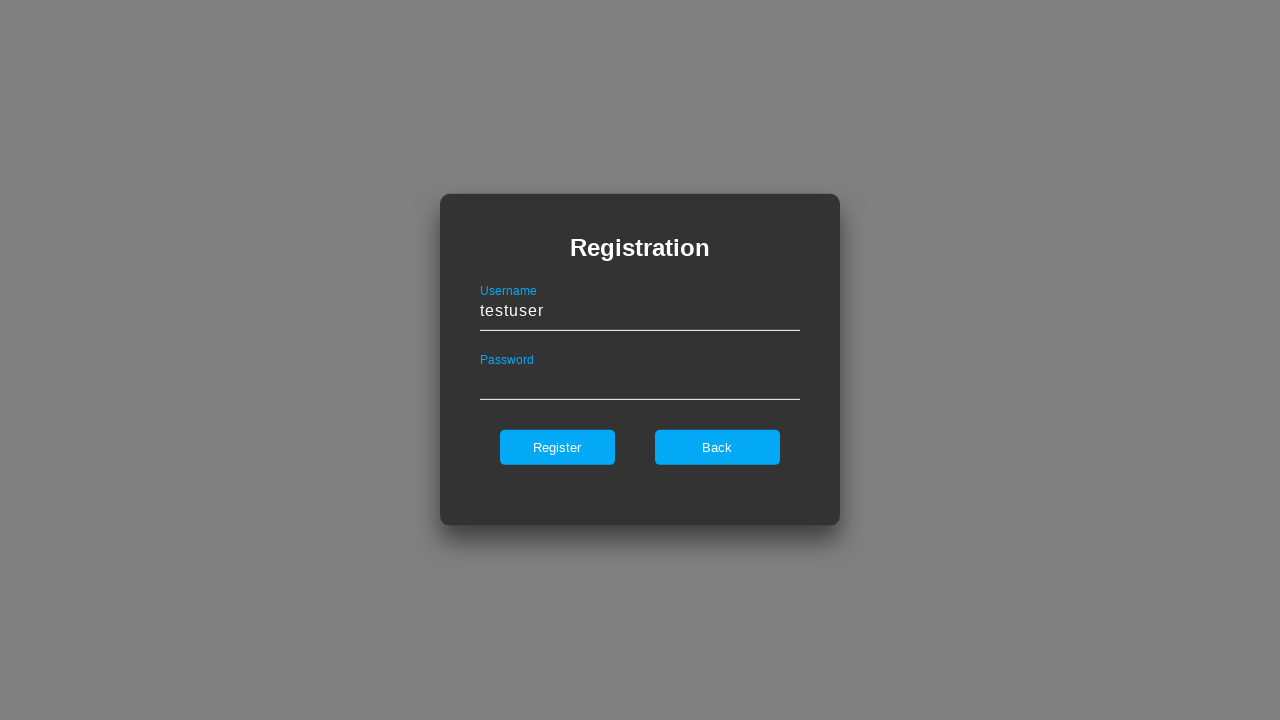

Filled password field with invalid value (length: 10) on //input[@id='passwordOnRegister']
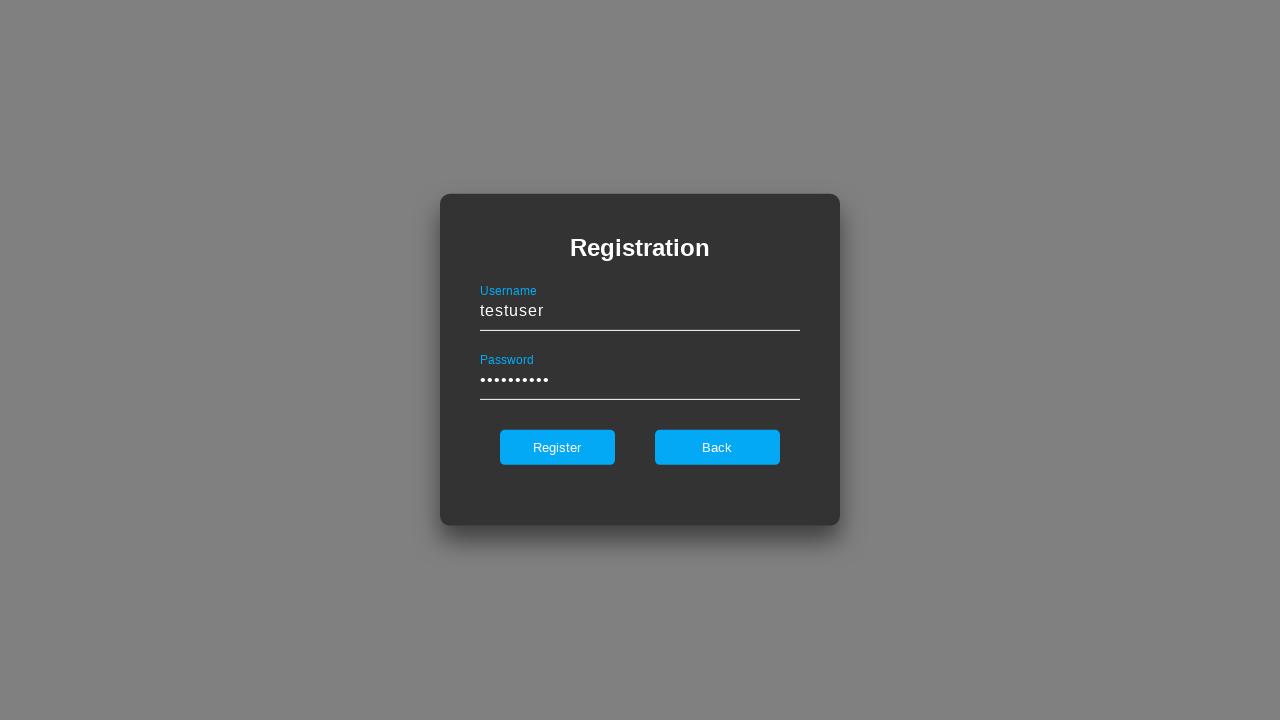

Clicked register button on registration form at (557, 447) on xpath=//input[@id='register']
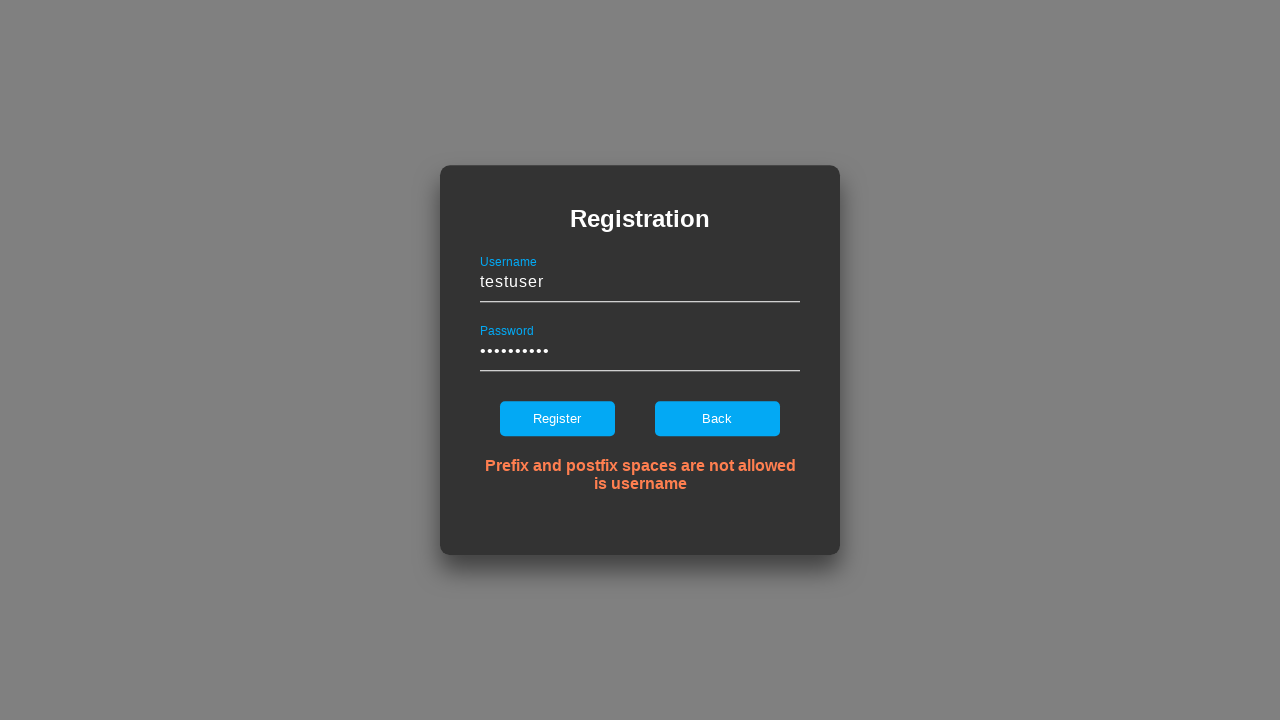

Error message displayed as expected: 'Prefix and postfix spaces are not allowed in username'
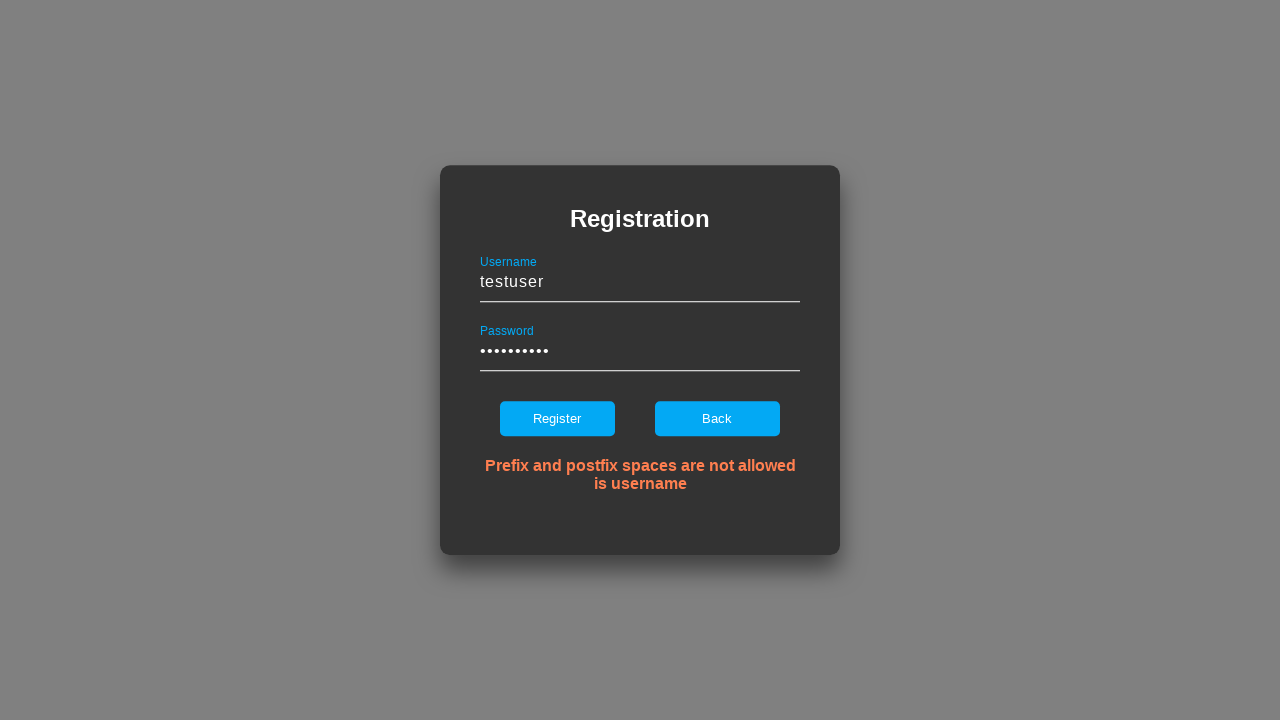

Navigated to demo login form for testing credentials: username='   ...', password length=10
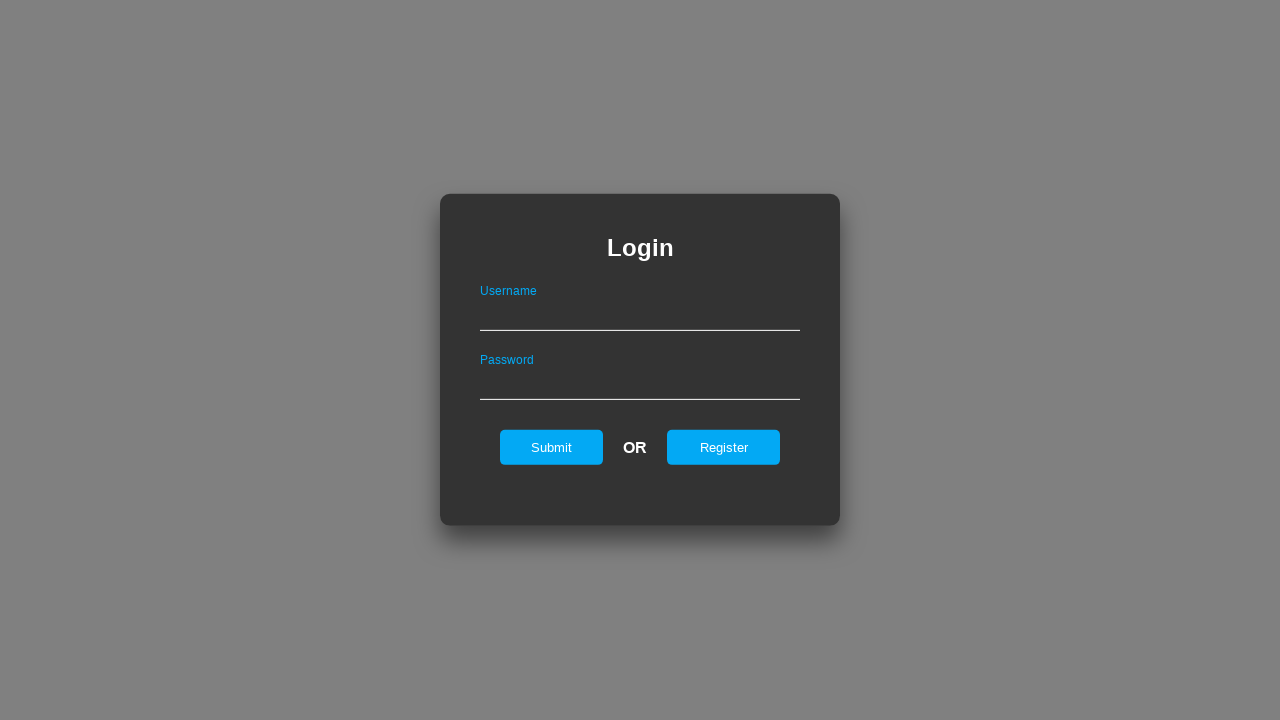

Clicked register button on login form to switch to registration form at (724, 447) on xpath=//input[@id='registerOnLogin']
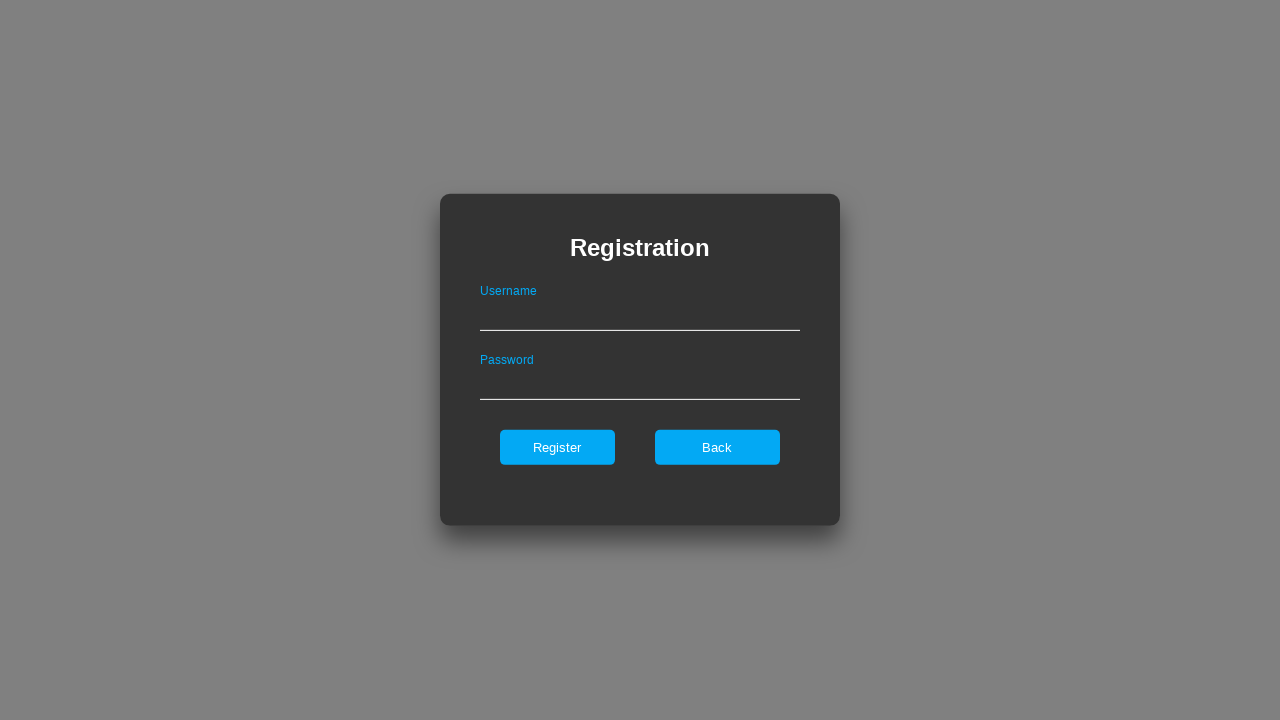

Filled username field with invalid value: '   ...' on //input[@id='userNameOnRegister']
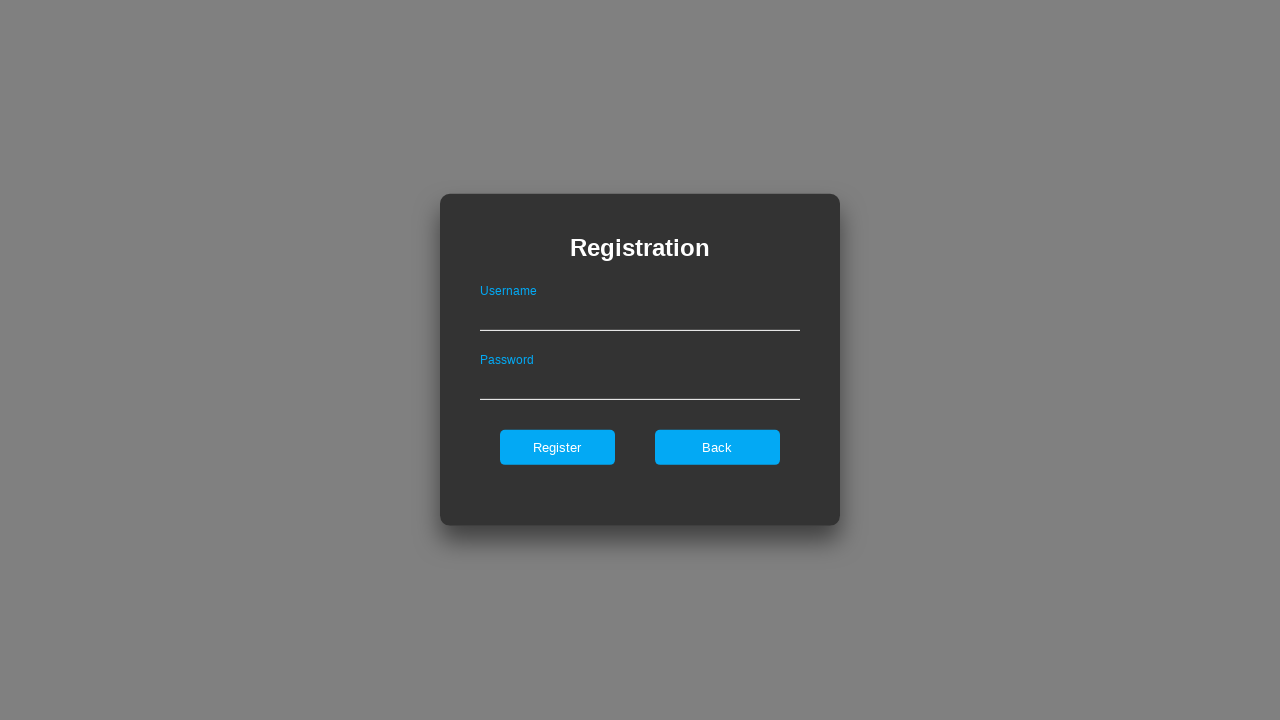

Filled password field with invalid value (length: 10) on //input[@id='passwordOnRegister']
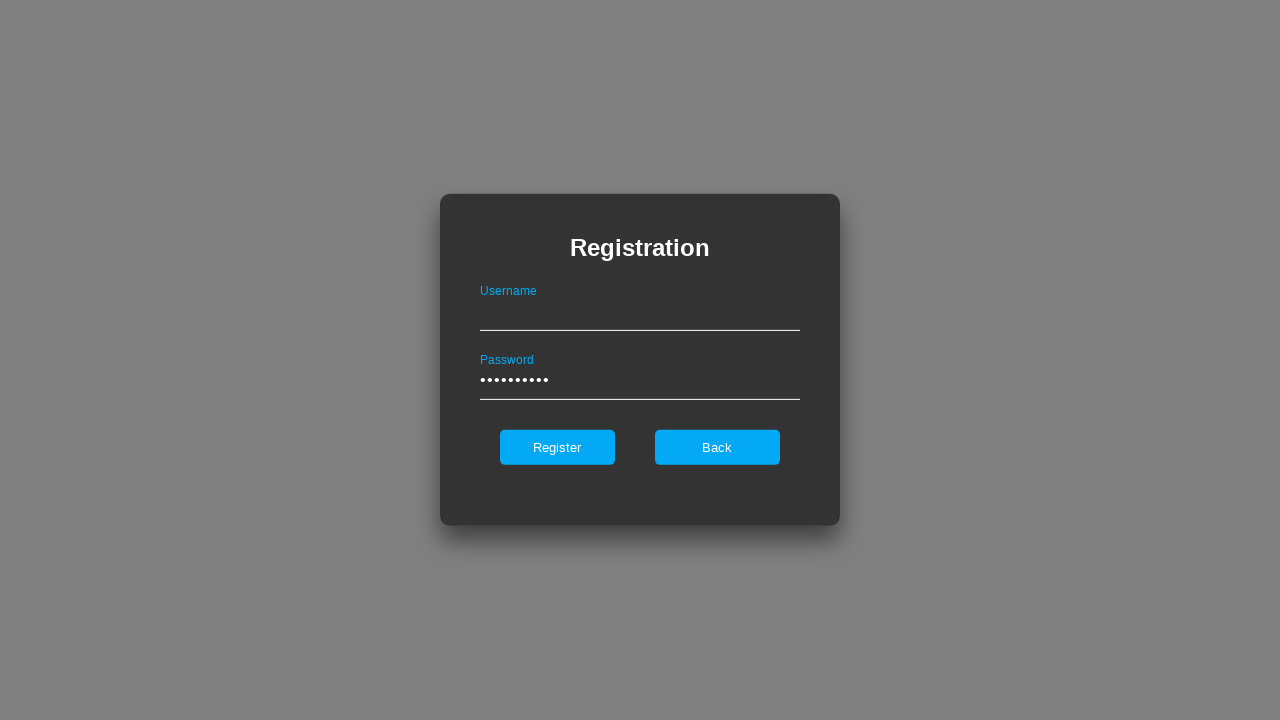

Clicked register button on registration form at (557, 447) on xpath=//input[@id='register']
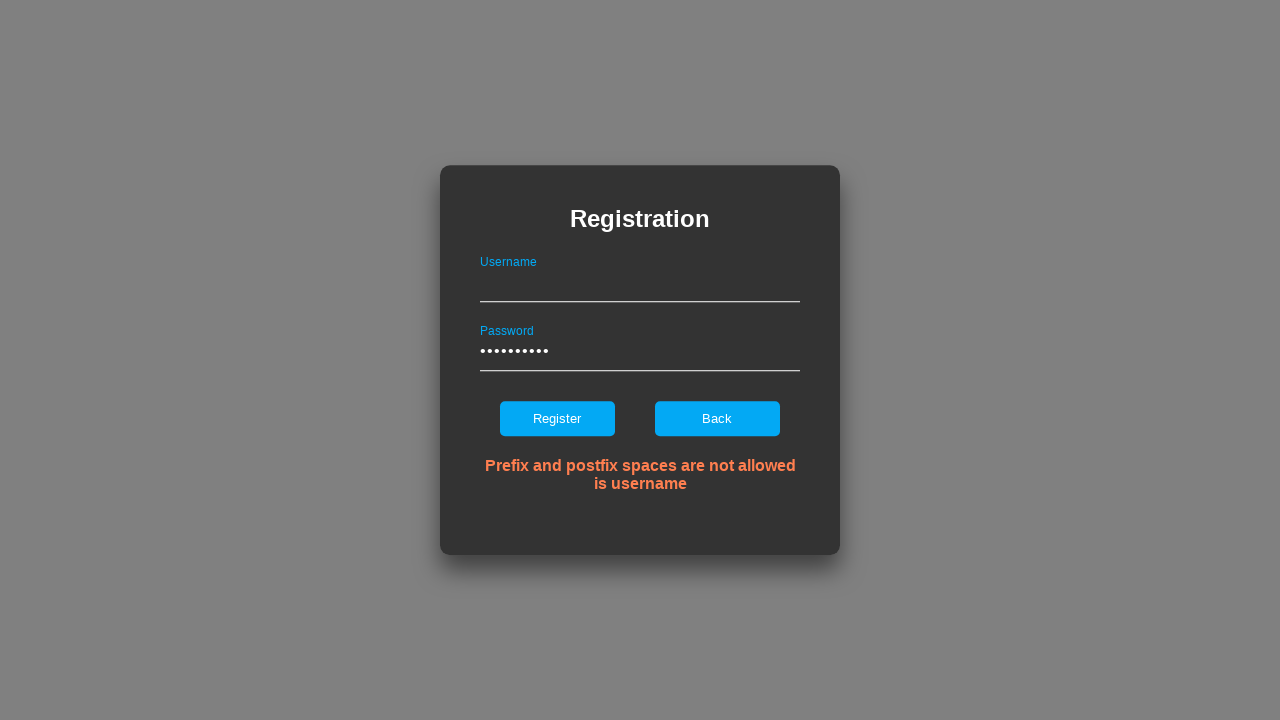

Error message displayed as expected: 'Username is required'
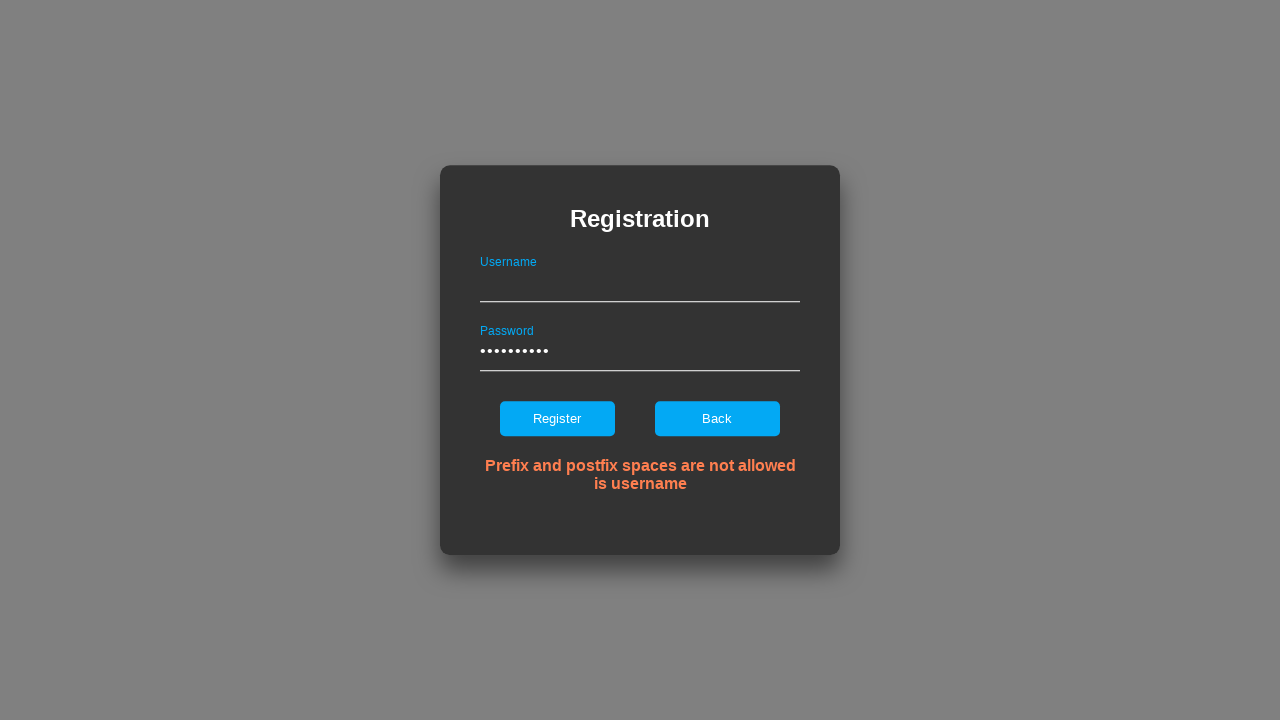

Navigated to demo login form for testing credentials: username='...', password length=10
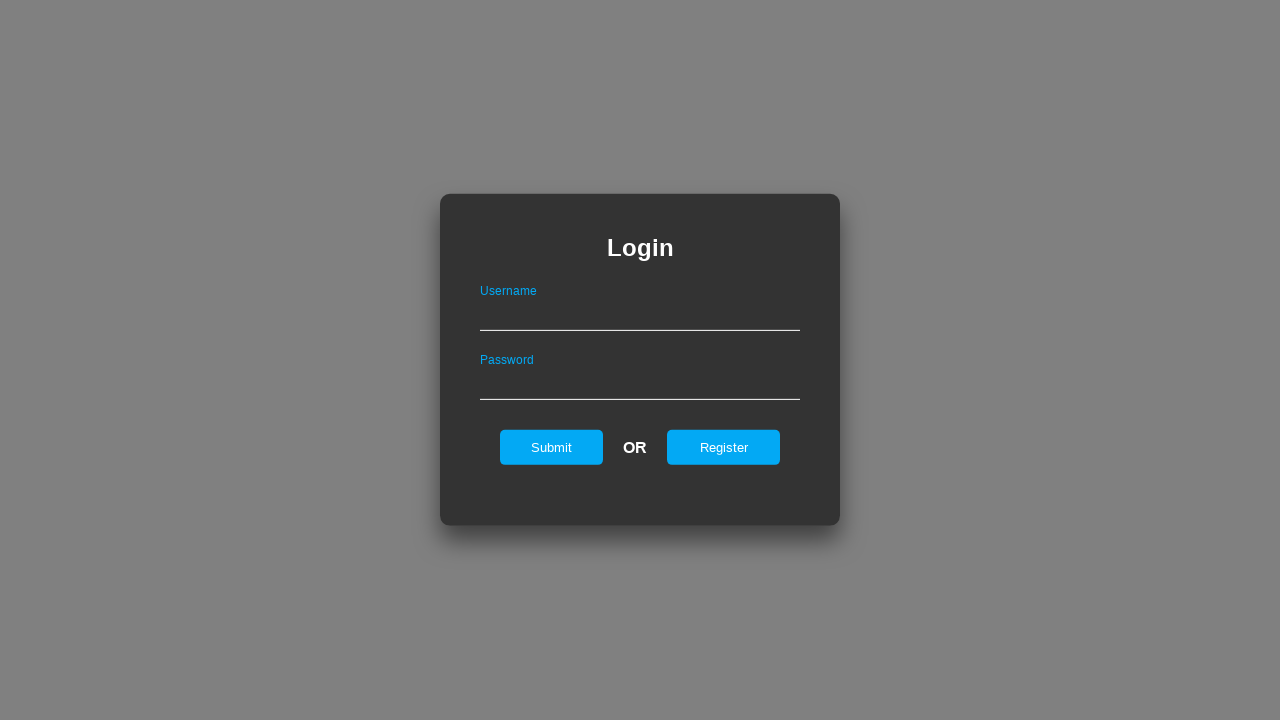

Clicked register button on login form to switch to registration form at (724, 447) on xpath=//input[@id='registerOnLogin']
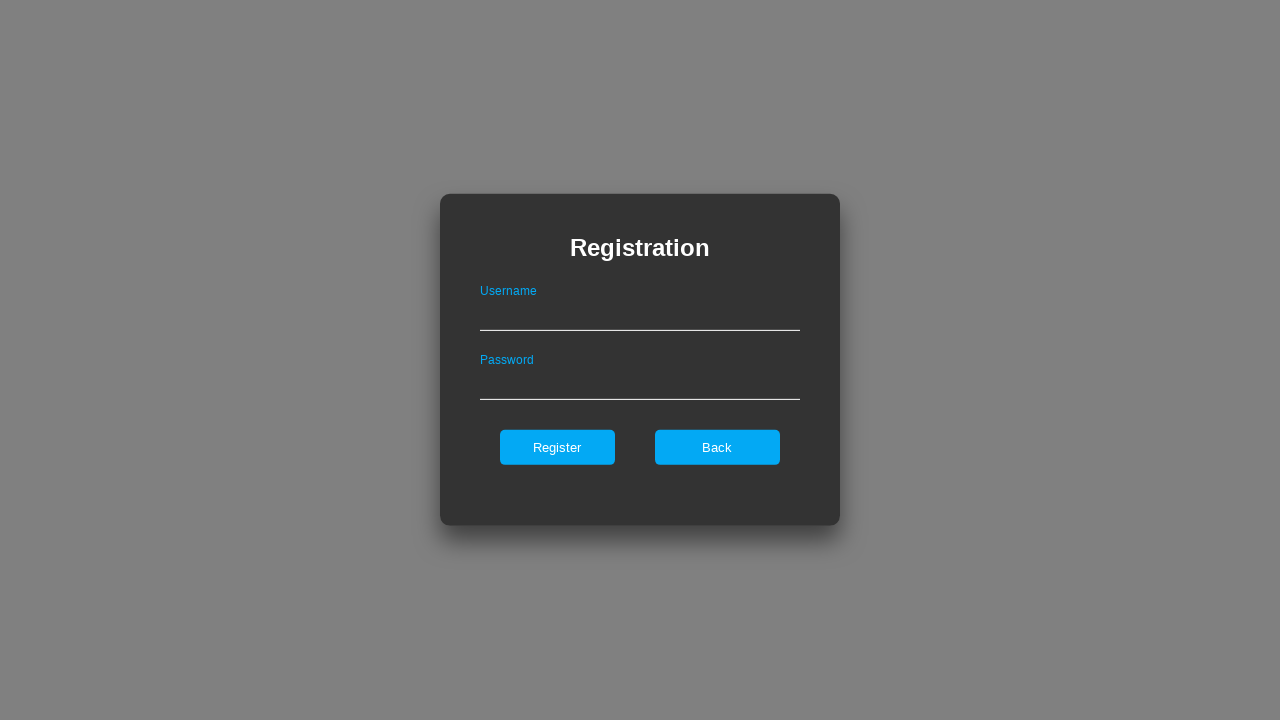

Filled username field with invalid value: '...' on //input[@id='userNameOnRegister']
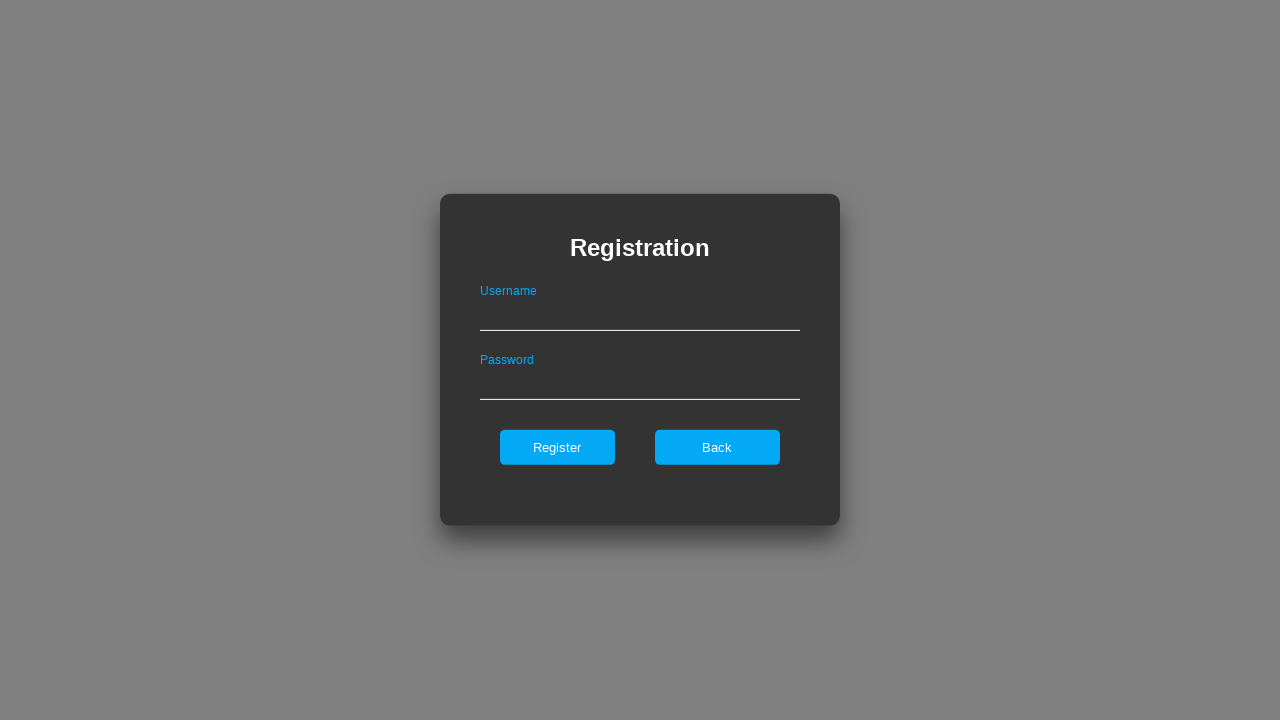

Filled password field with invalid value (length: 10) on //input[@id='passwordOnRegister']
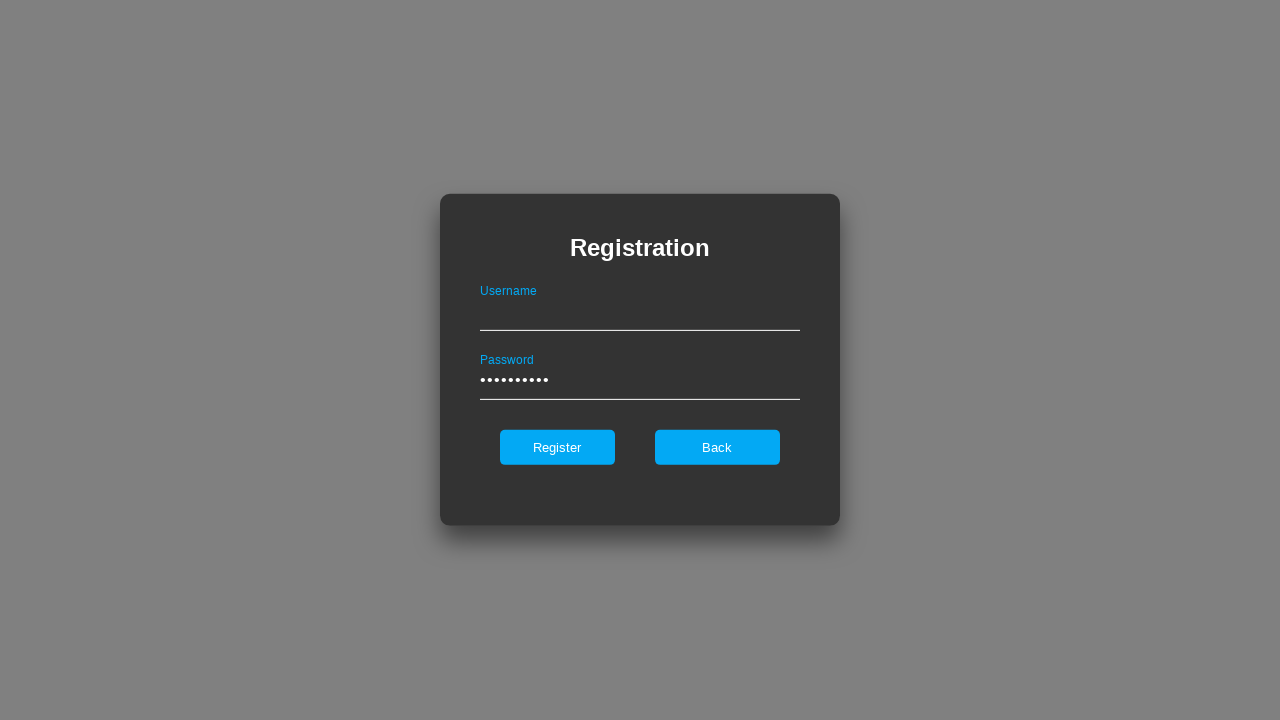

Clicked register button on registration form at (557, 447) on xpath=//input[@id='register']
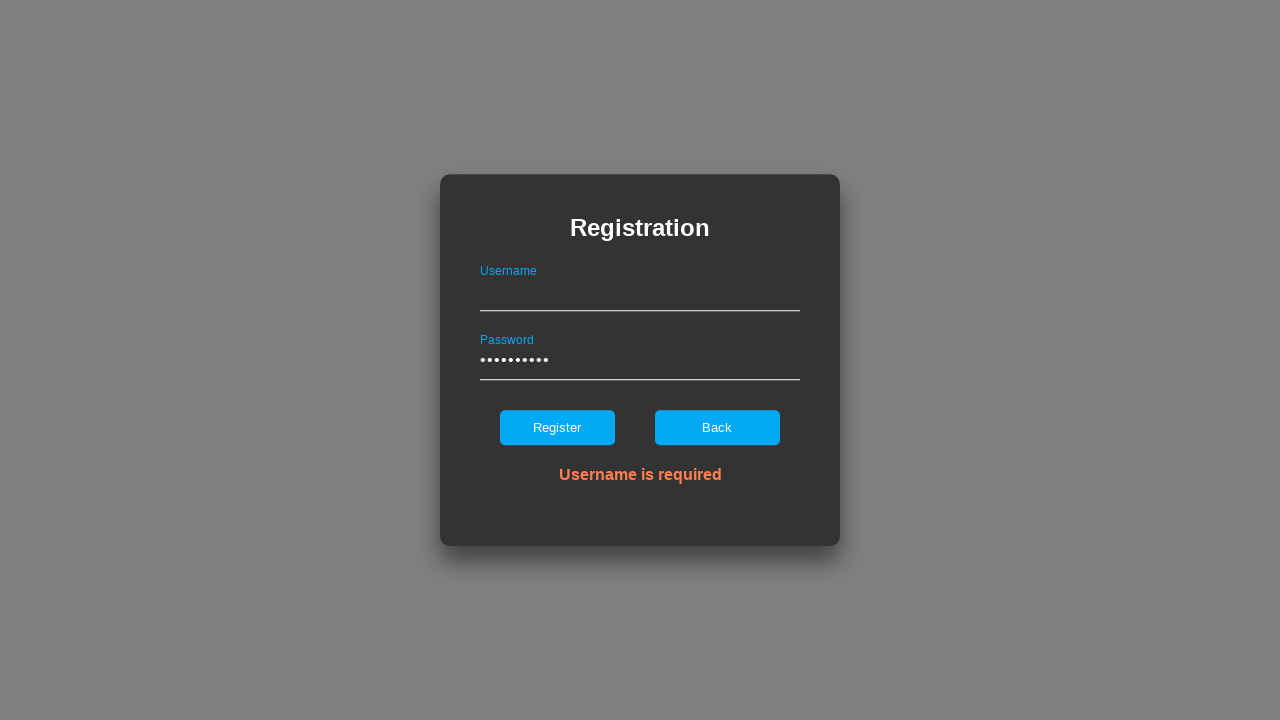

Error message displayed as expected: 'Username is required'
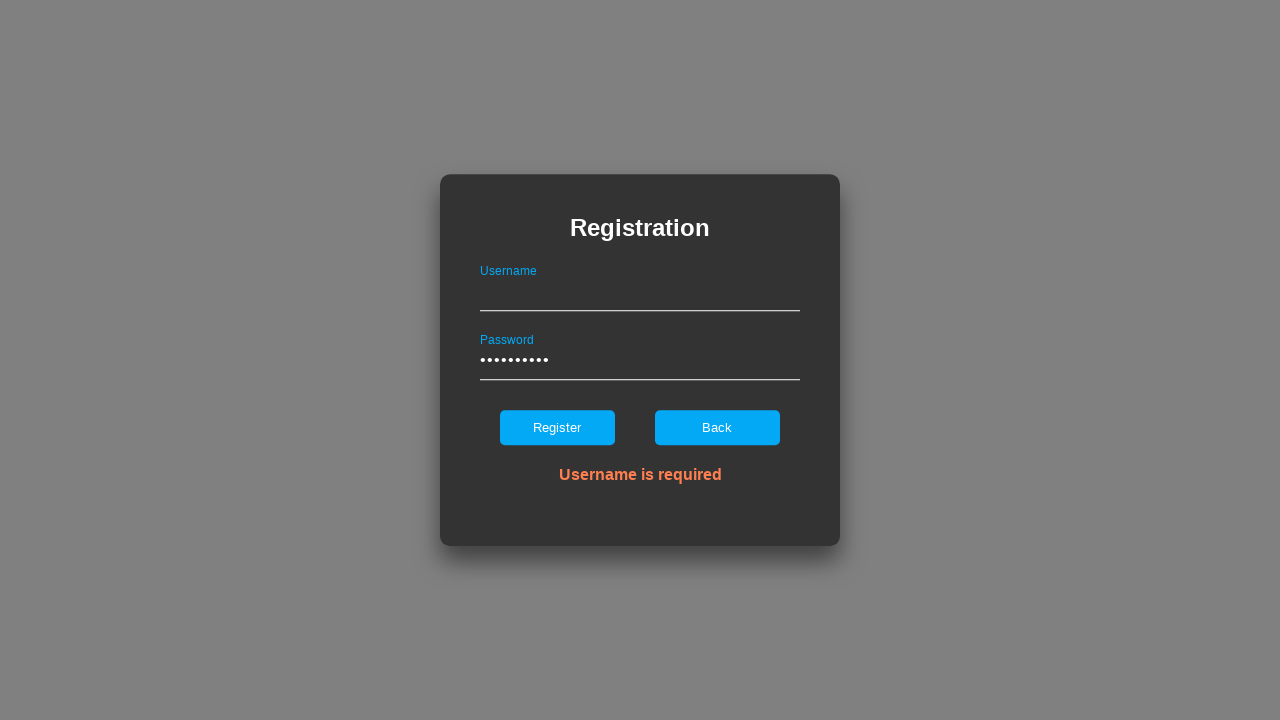

Navigated to demo login form for testing credentials: username='validuser...', password length=6
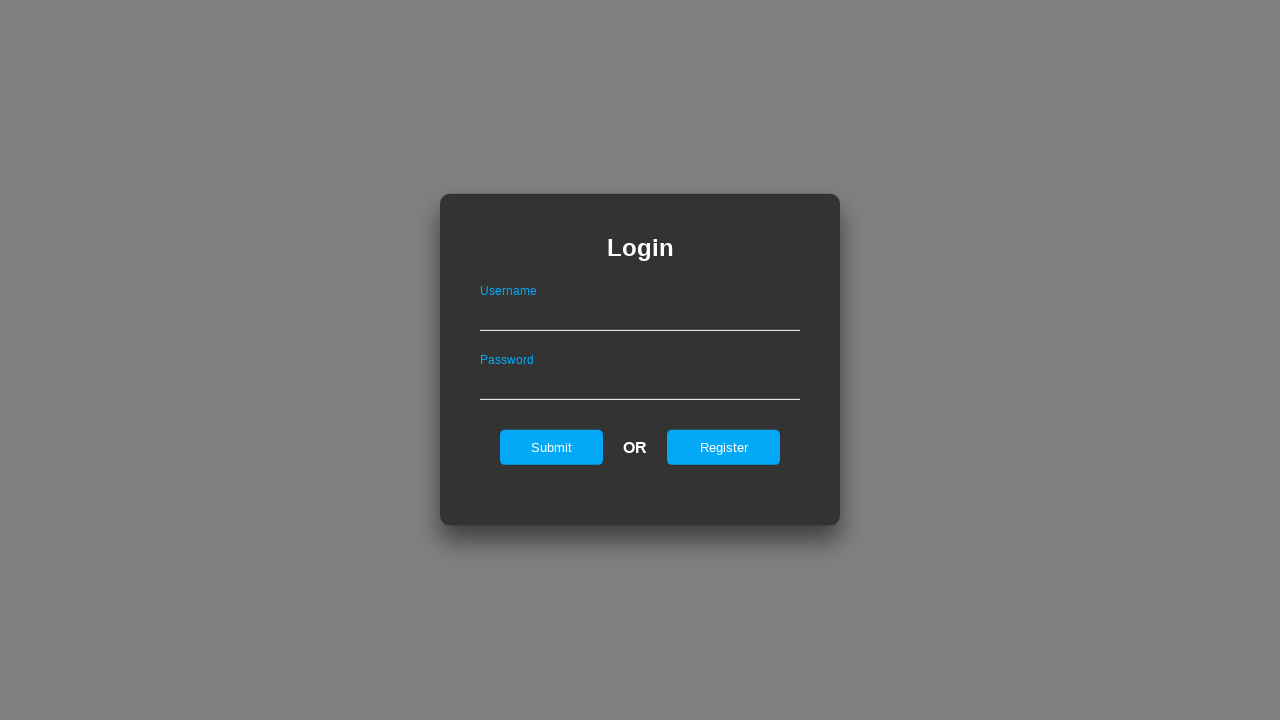

Clicked register button on login form to switch to registration form at (724, 447) on xpath=//input[@id='registerOnLogin']
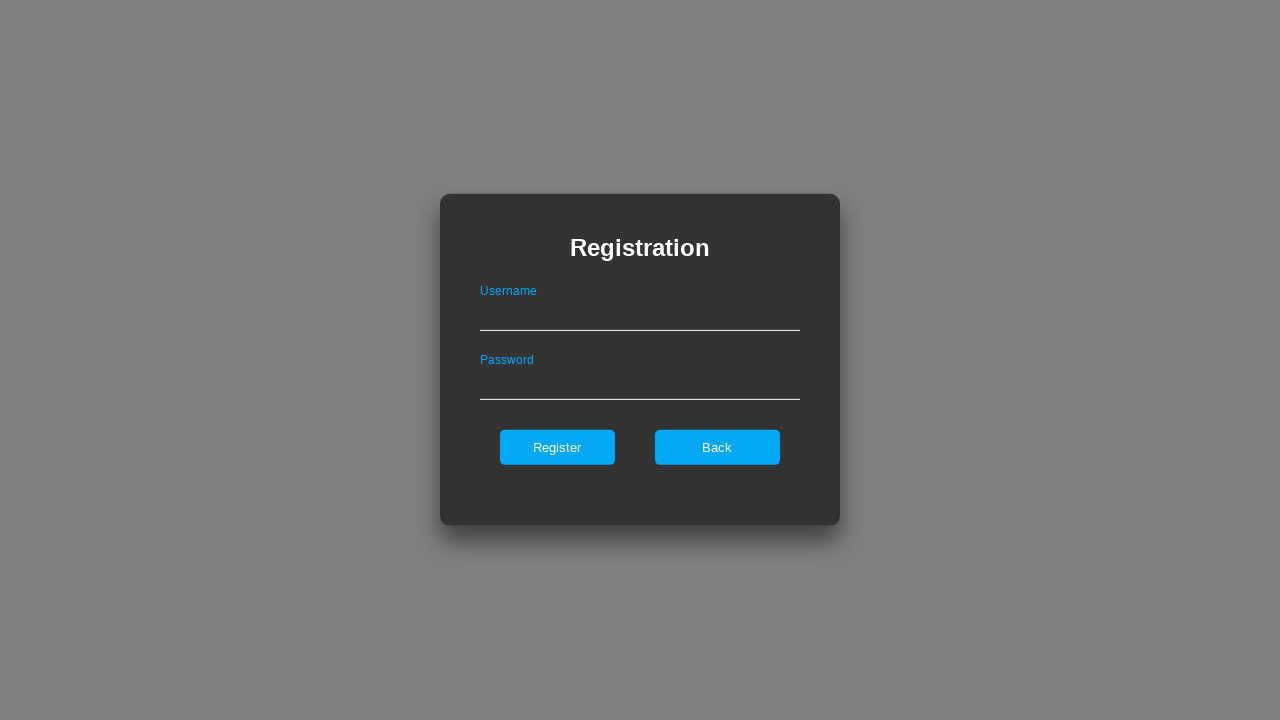

Filled username field with invalid value: 'validuser...' on //input[@id='userNameOnRegister']
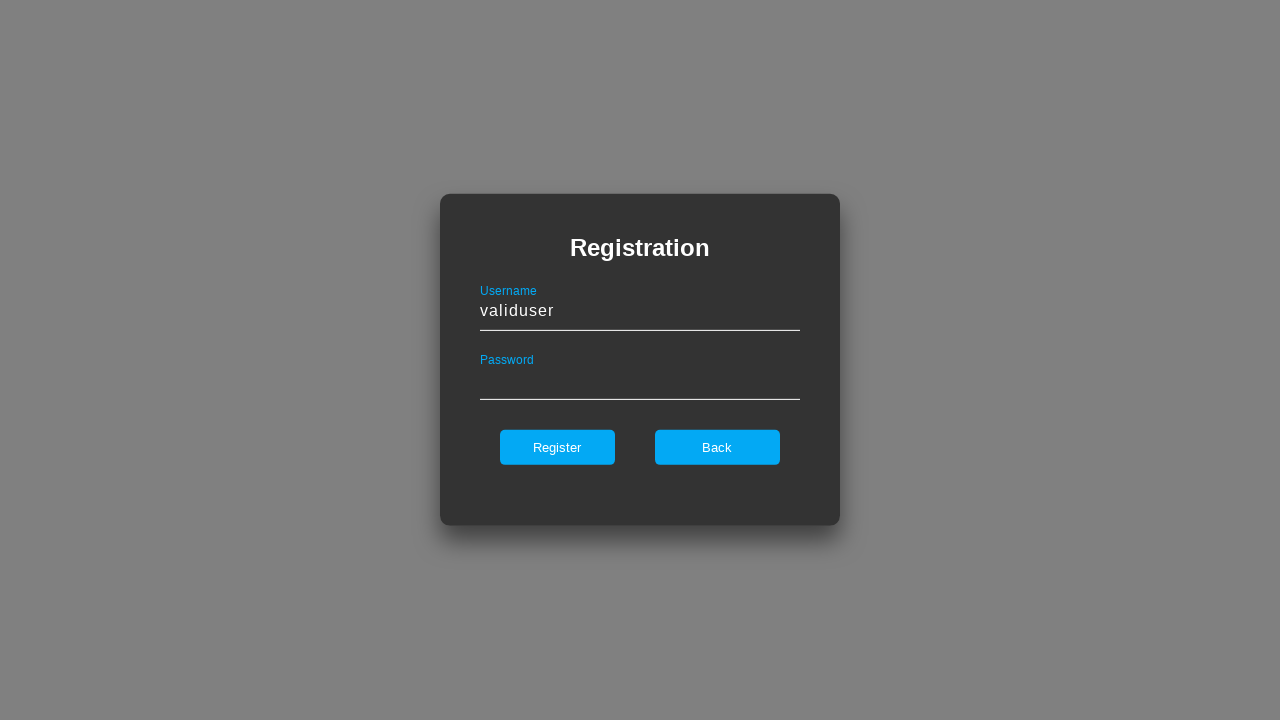

Filled password field with invalid value (length: 6) on //input[@id='passwordOnRegister']
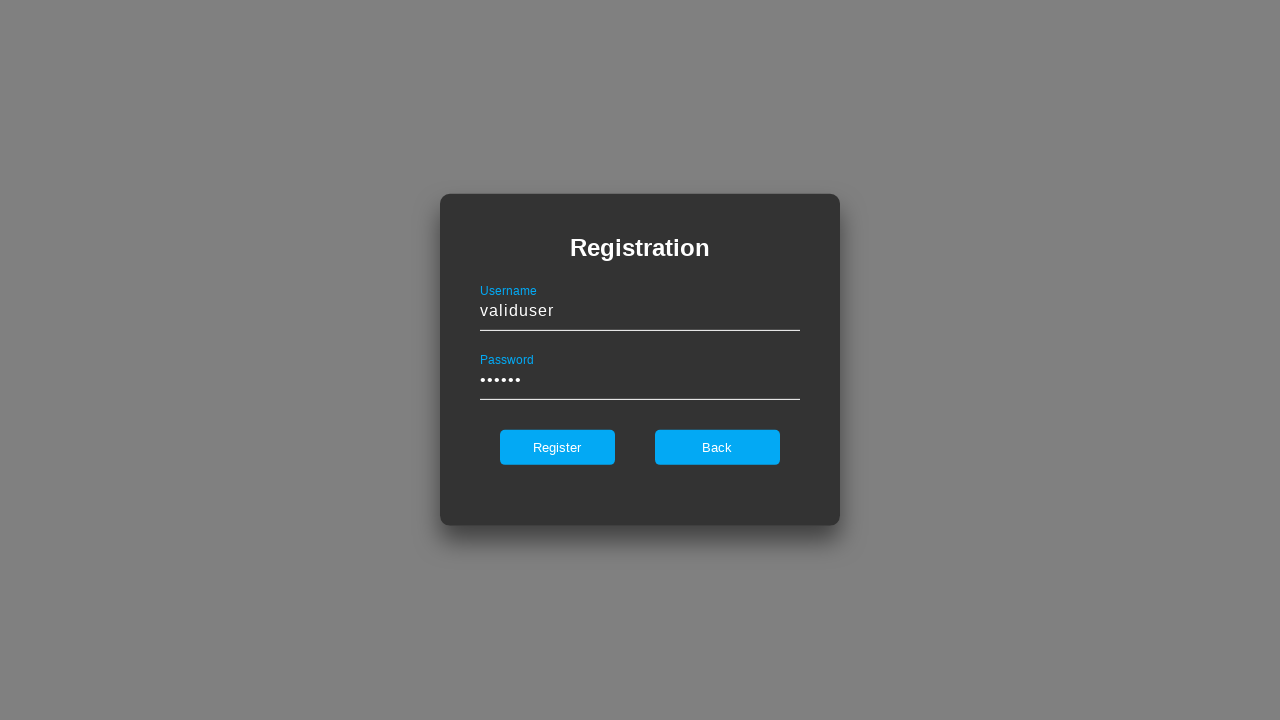

Clicked register button on registration form at (557, 447) on xpath=//input[@id='register']
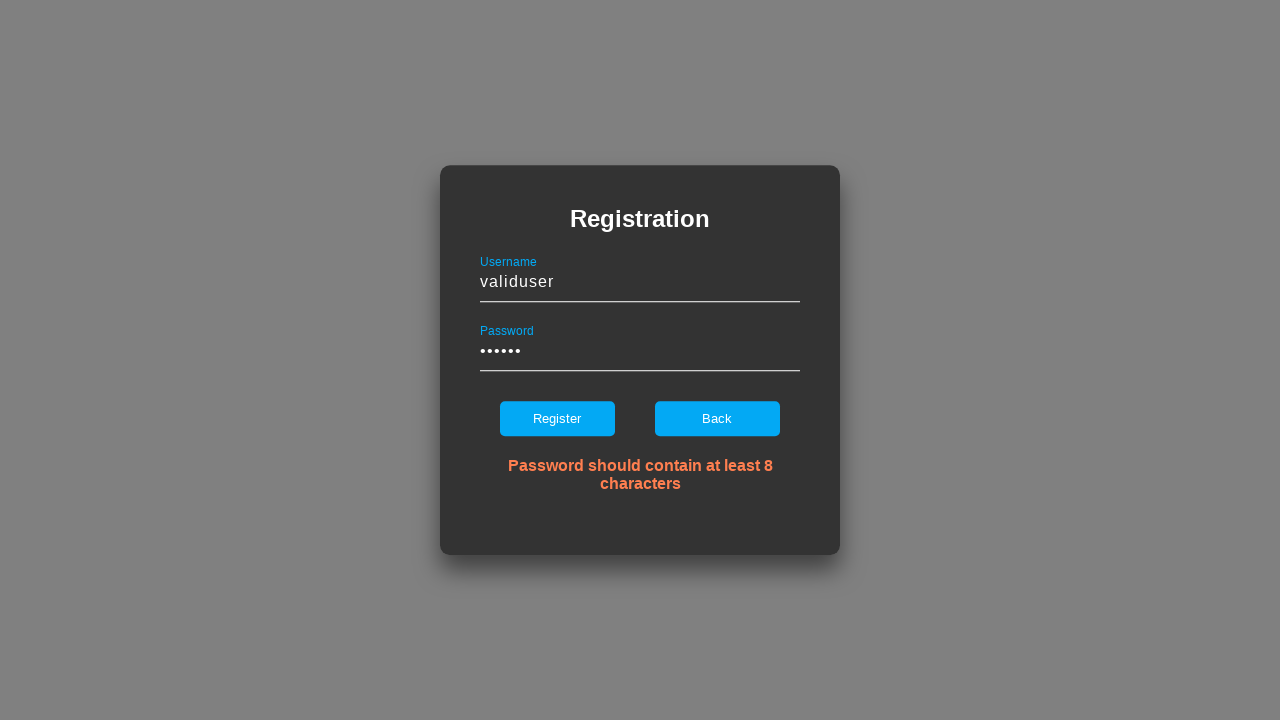

Error message displayed as expected: 'Password should be at least 8 characters'
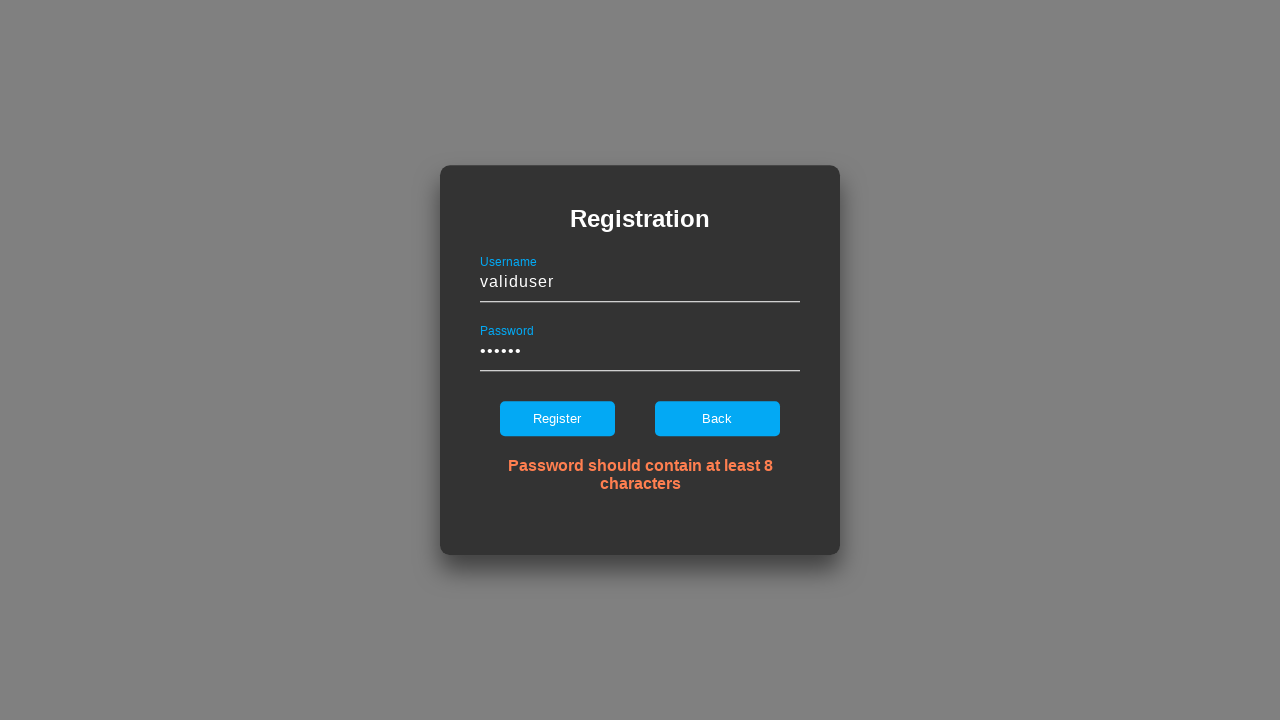

Navigated to demo login form for testing credentials: username='validuser...', password length=21
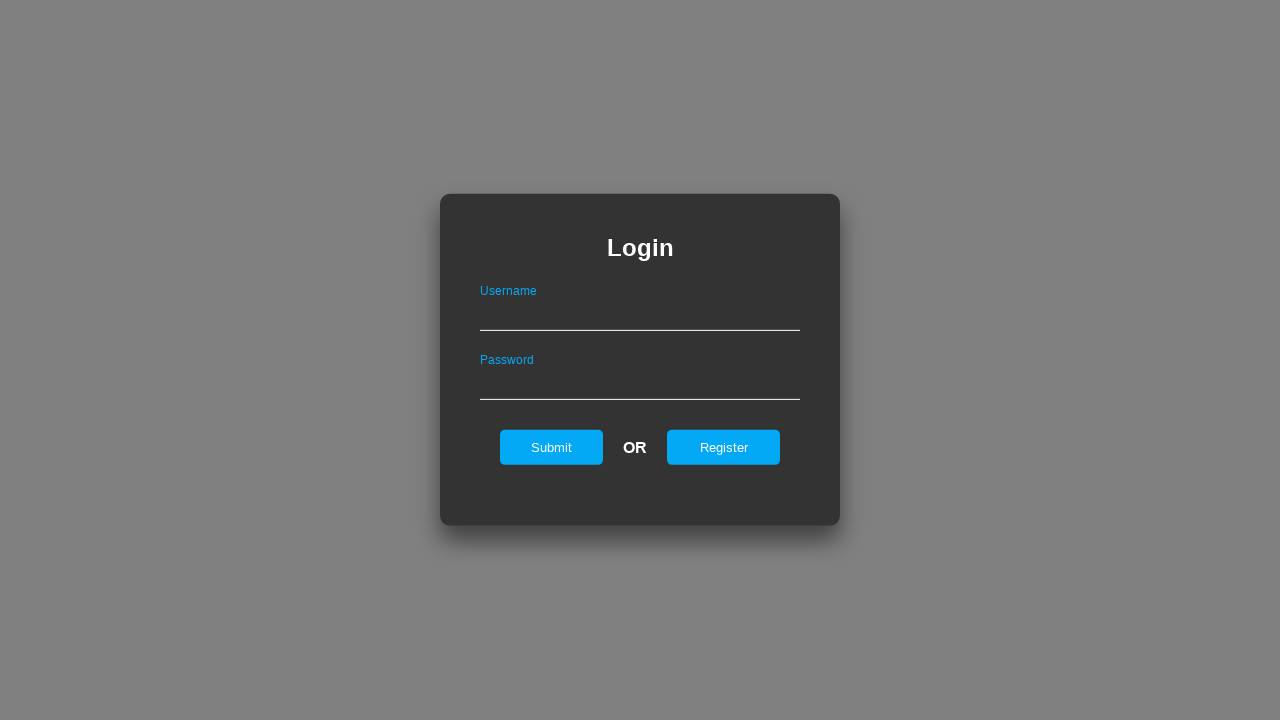

Clicked register button on login form to switch to registration form at (724, 447) on xpath=//input[@id='registerOnLogin']
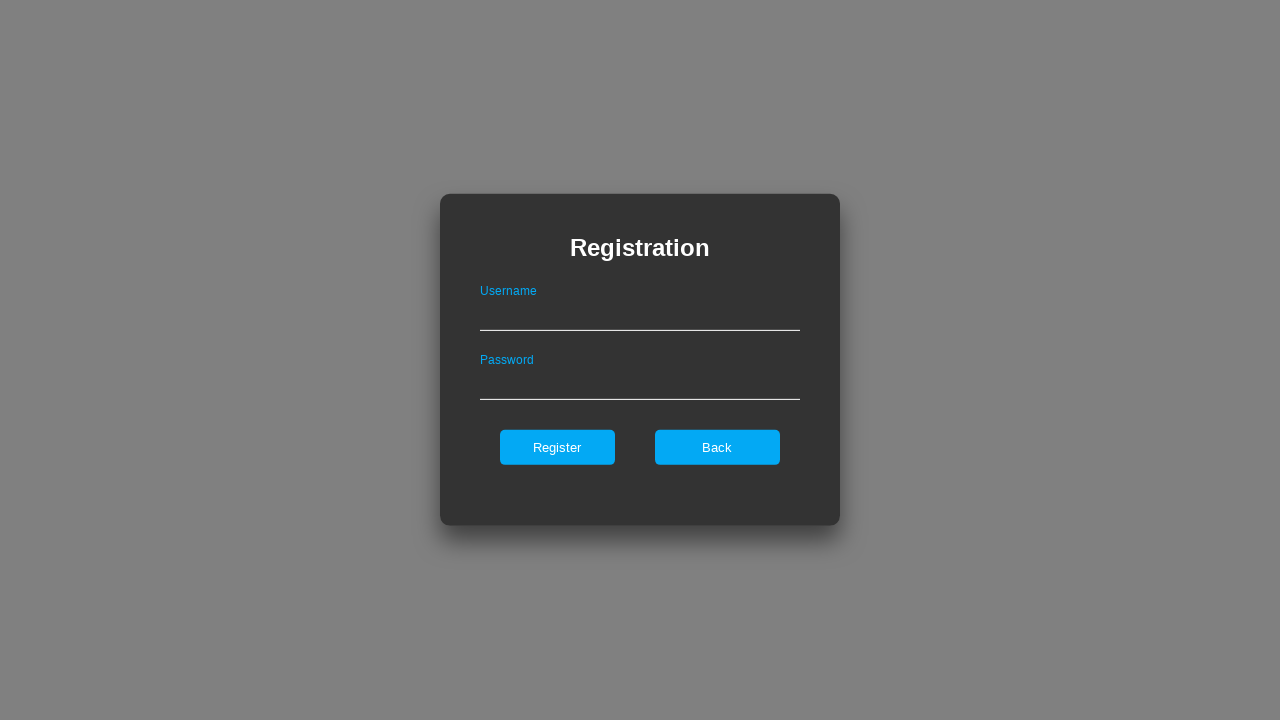

Filled username field with invalid value: 'validuser...' on //input[@id='userNameOnRegister']
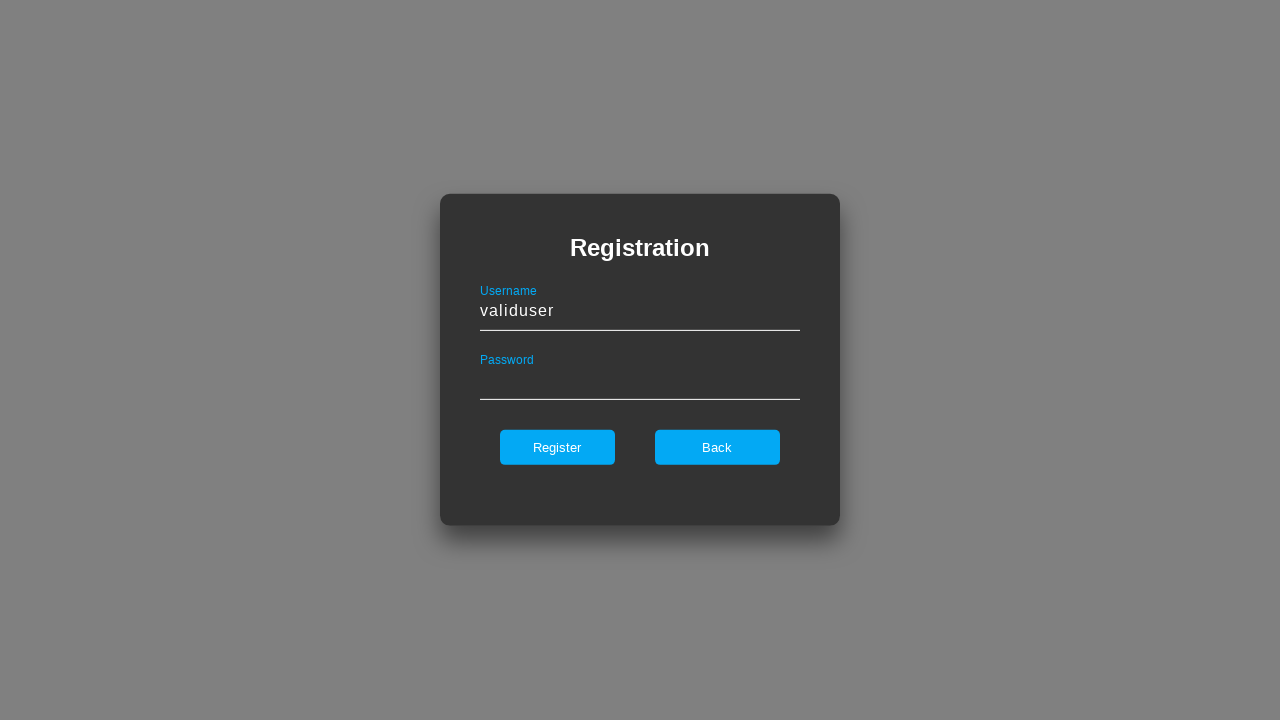

Filled password field with invalid value (length: 21) on //input[@id='passwordOnRegister']
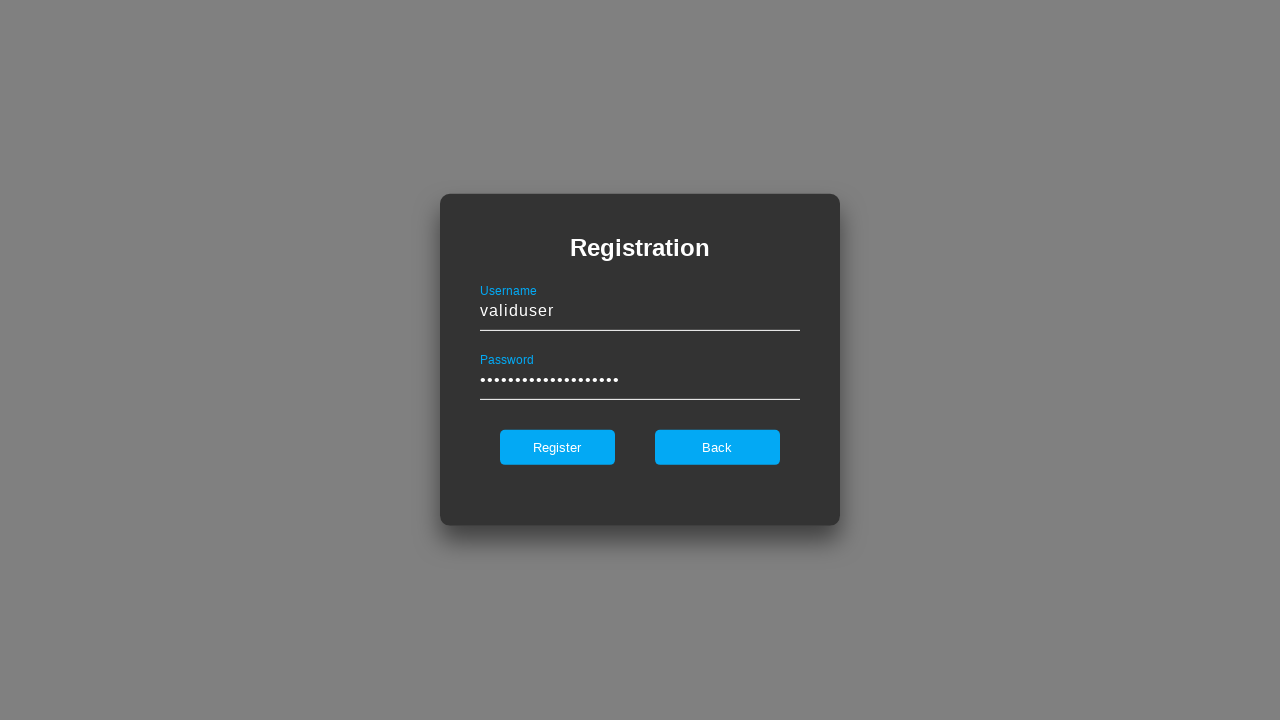

Clicked register button on registration form at (557, 447) on xpath=//input[@id='register']
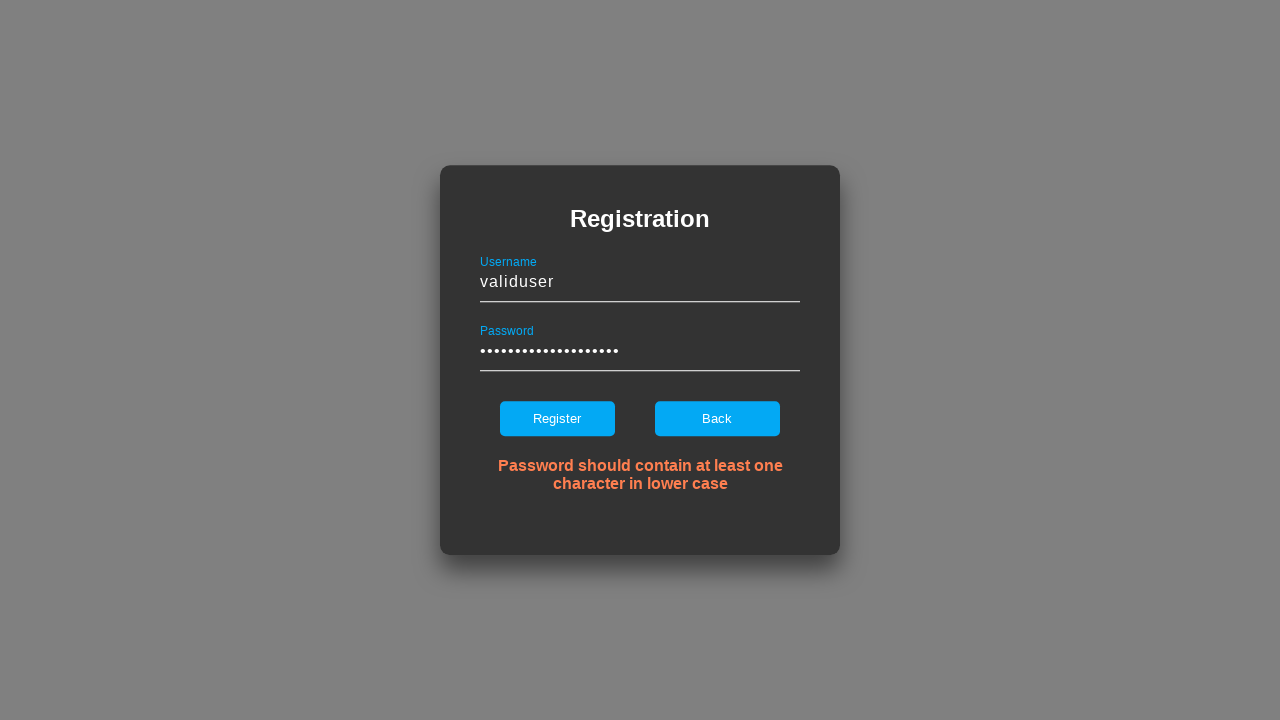

Error message displayed as expected: 'Password should be no more than 20 characters'
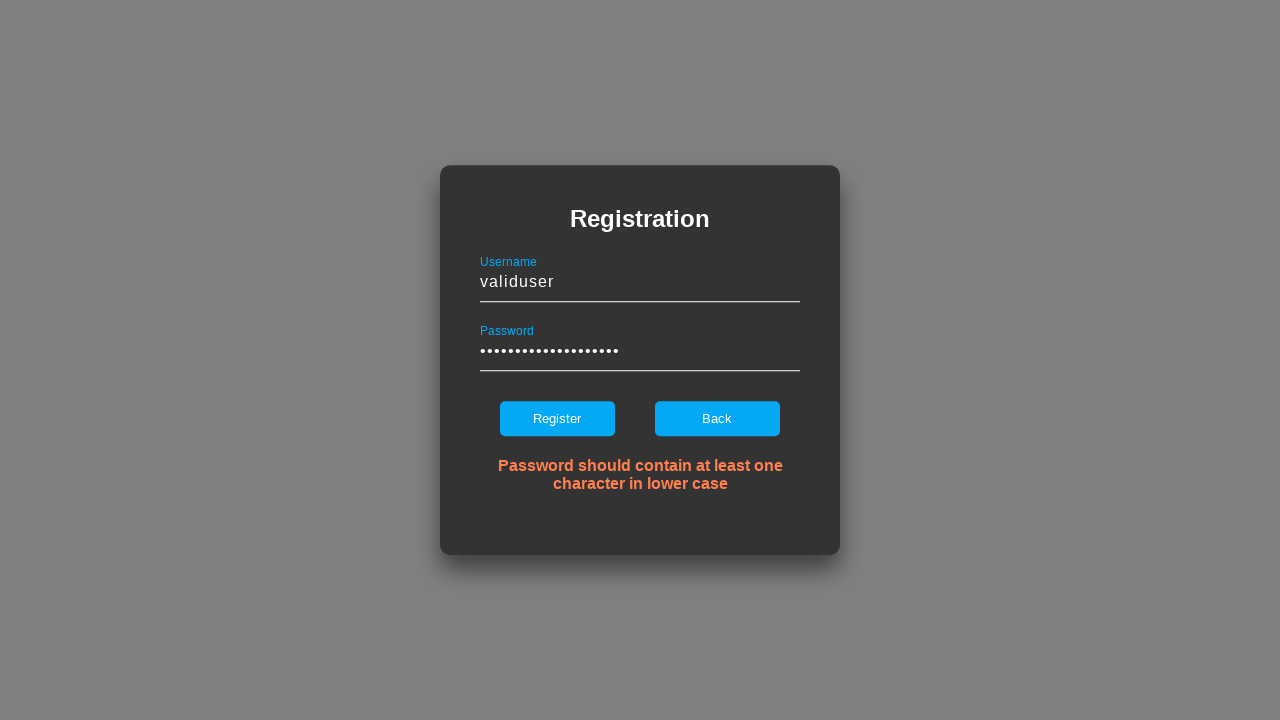

Navigated to demo login form for testing credentials: username='validuser...', password length=13
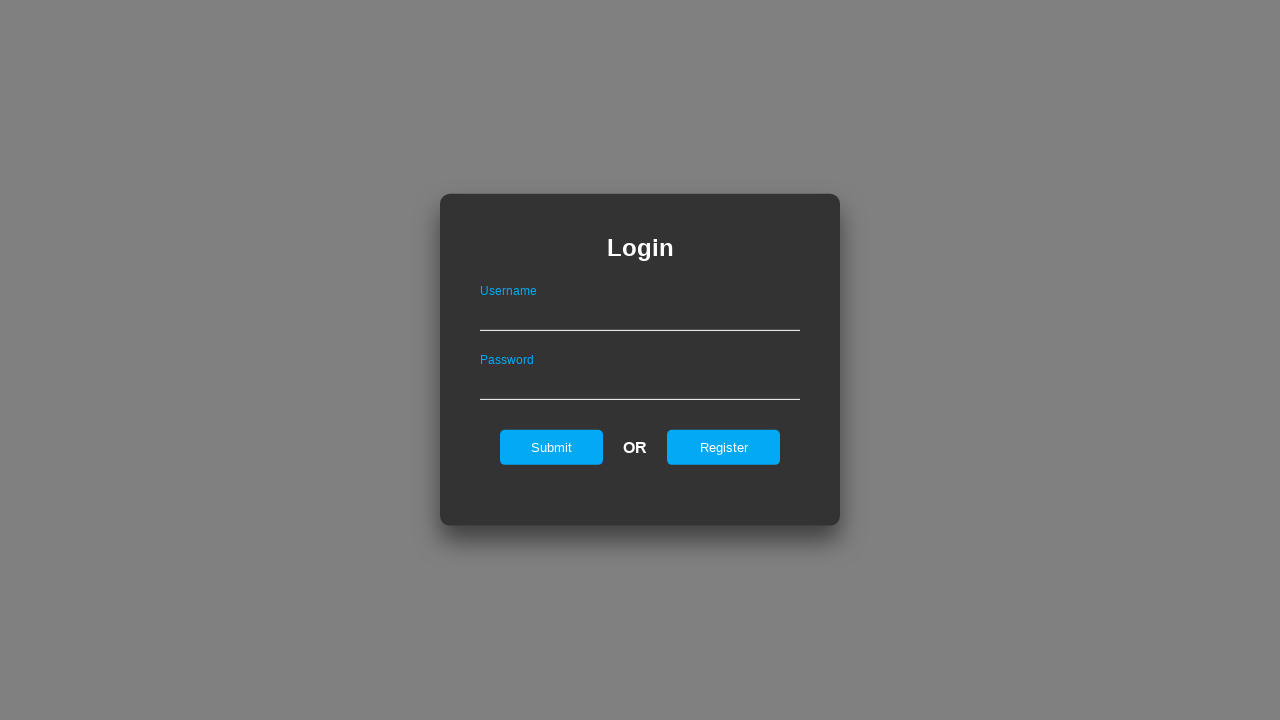

Clicked register button on login form to switch to registration form at (724, 447) on xpath=//input[@id='registerOnLogin']
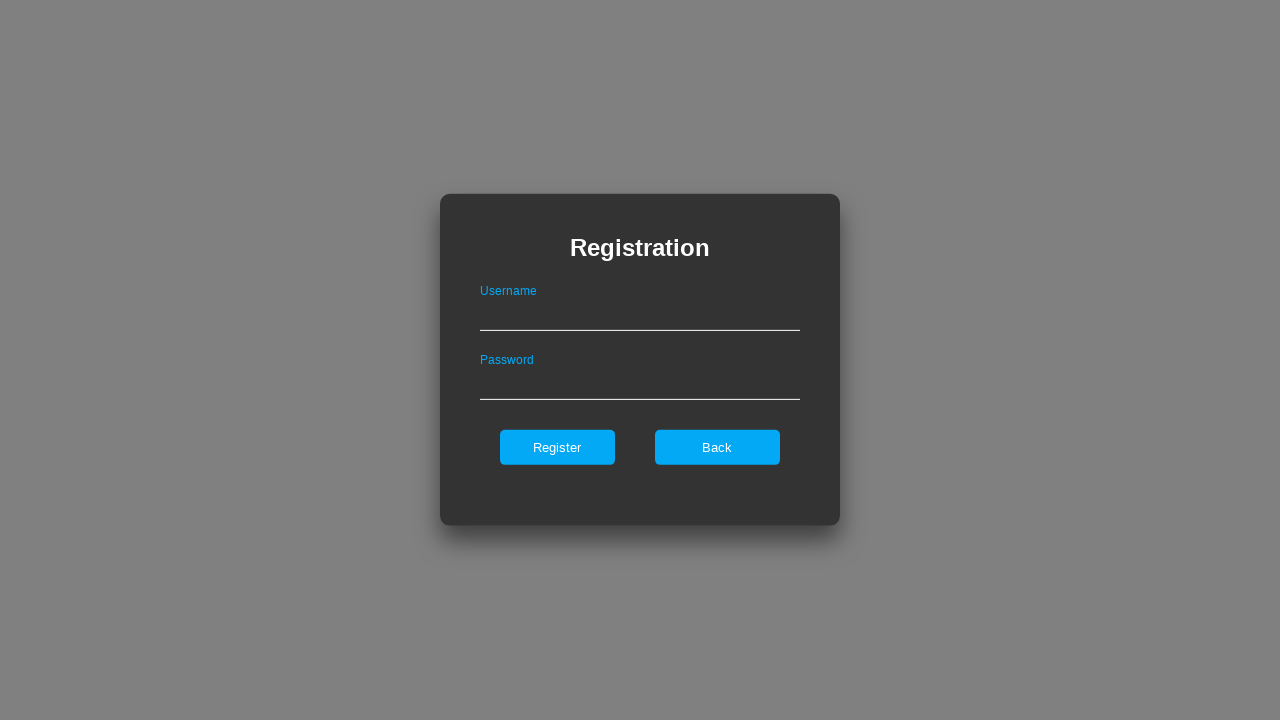

Filled username field with invalid value: 'validuser...' on //input[@id='userNameOnRegister']
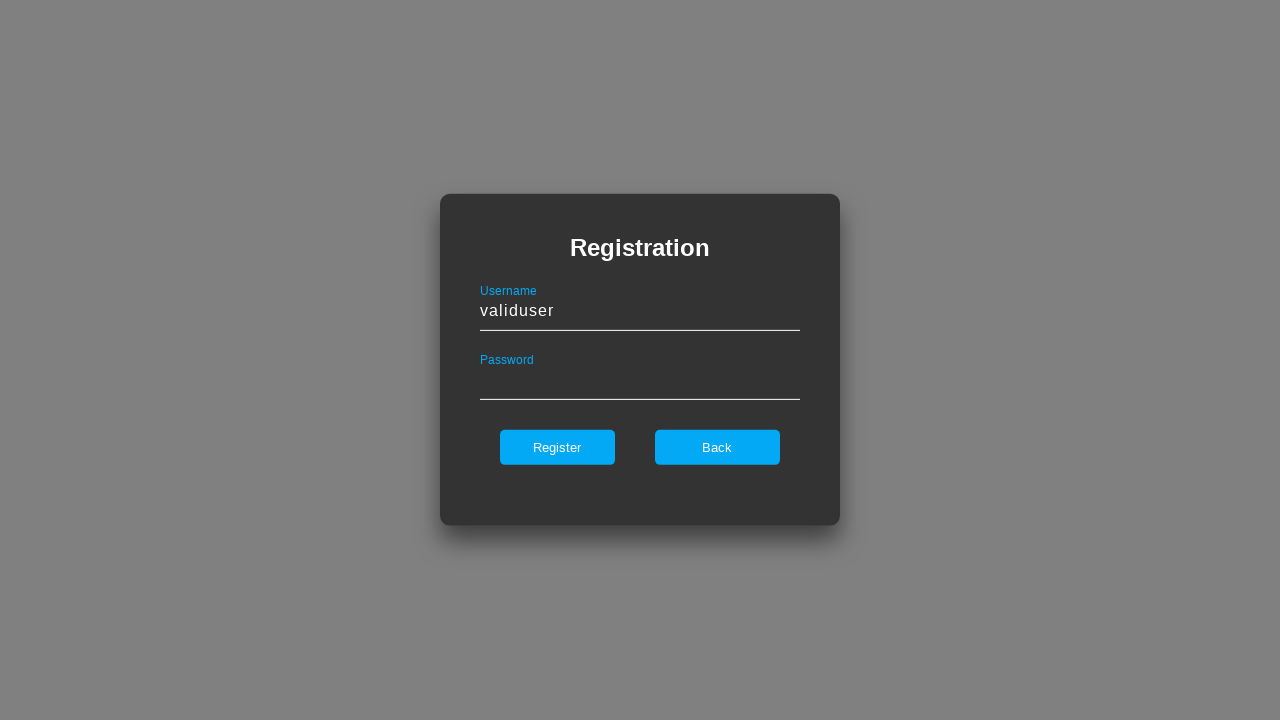

Filled password field with invalid value (length: 13) on //input[@id='passwordOnRegister']
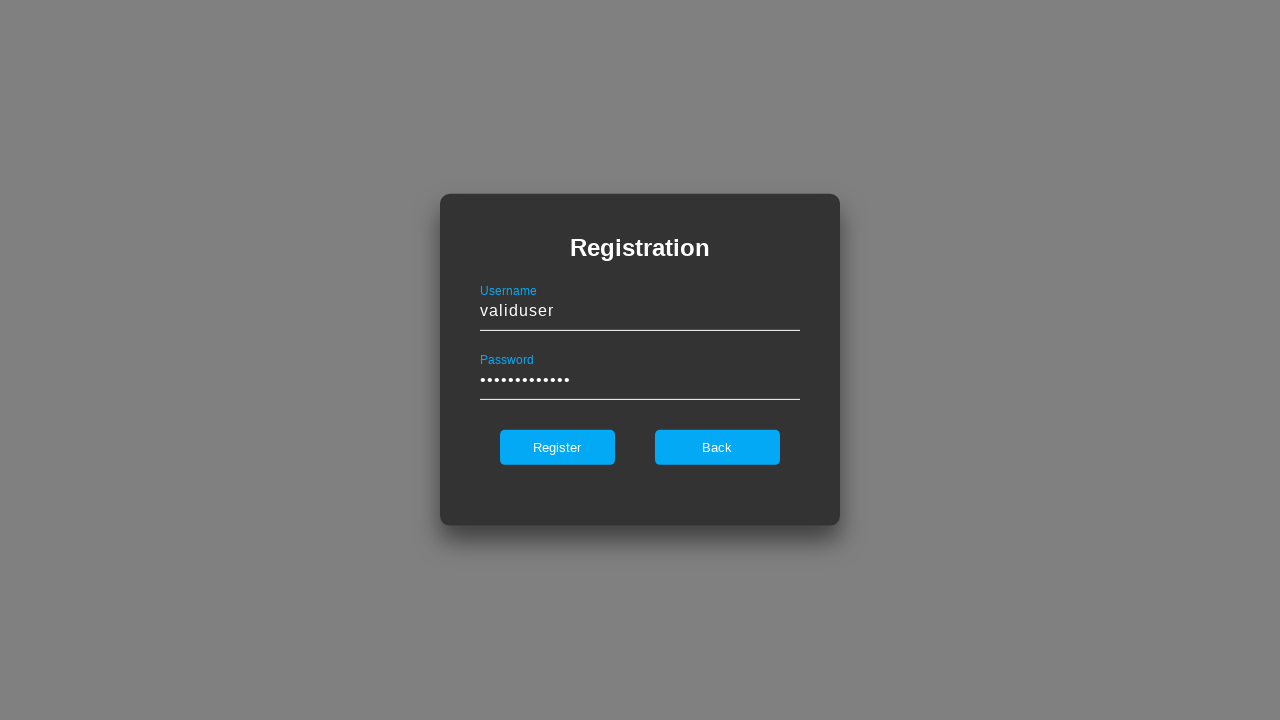

Clicked register button on registration form at (557, 447) on xpath=//input[@id='register']
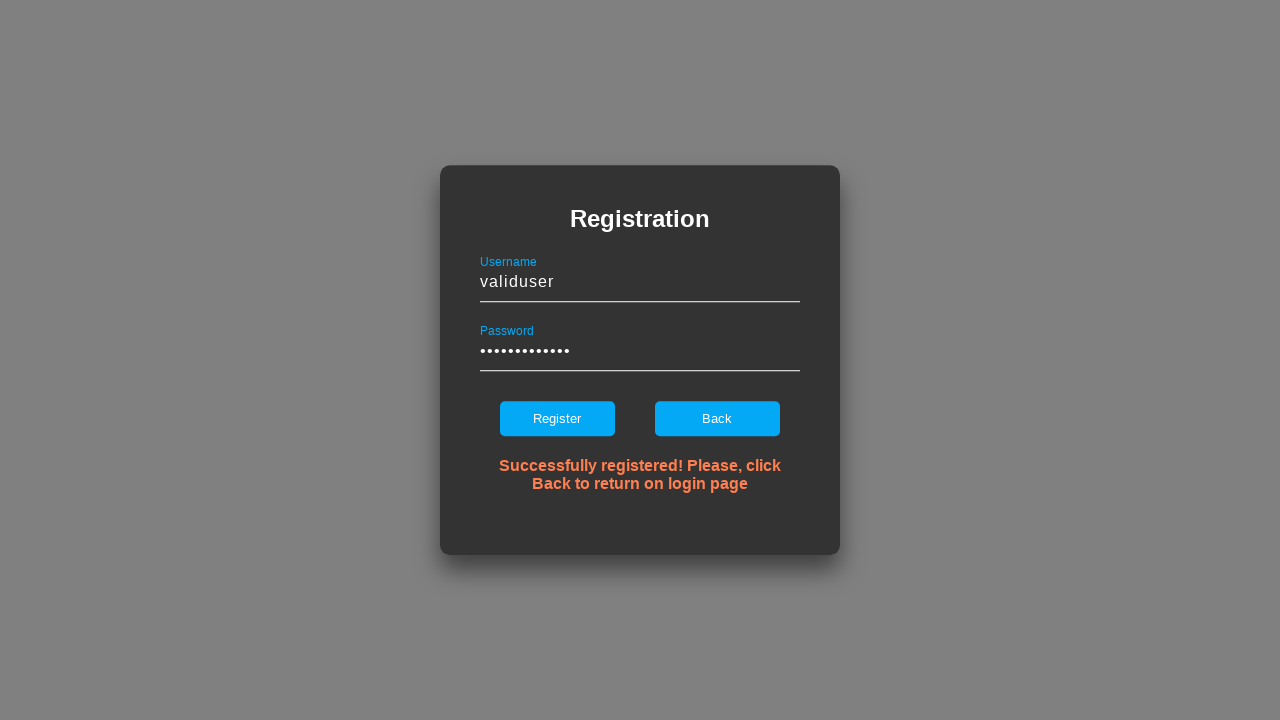

Error message displayed as expected: 'Password should contain at least one uppercase letter'
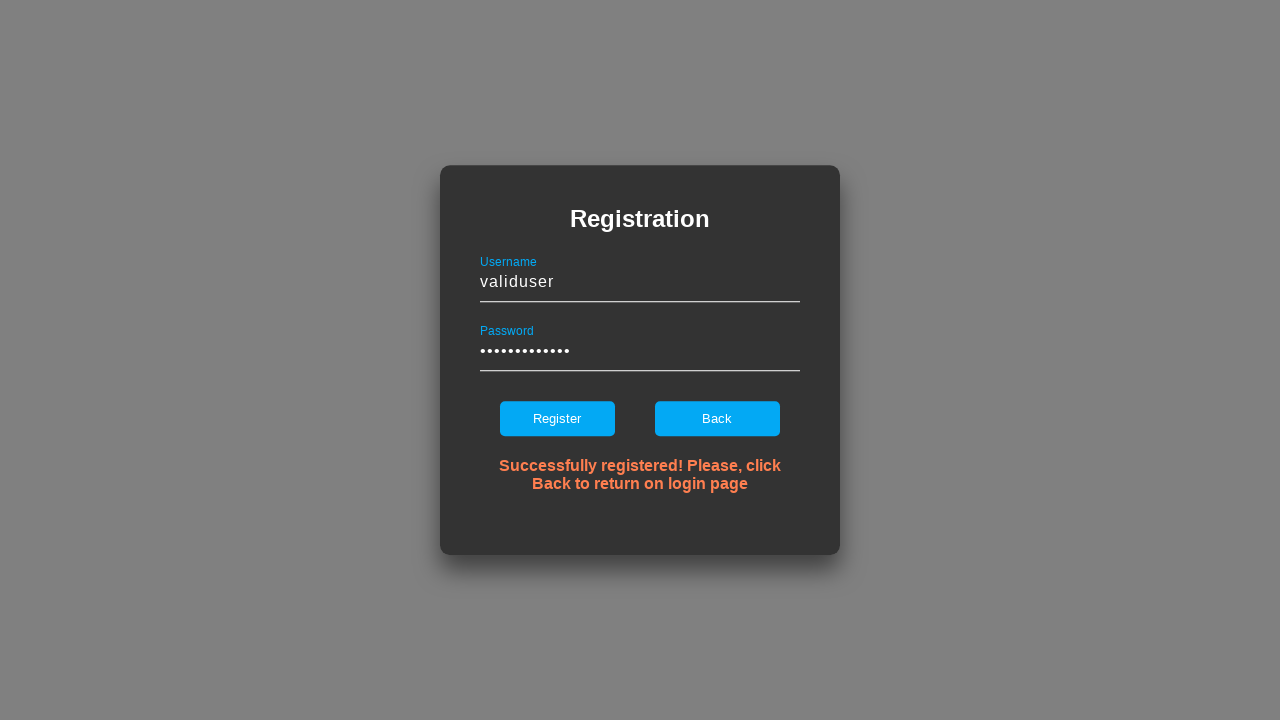

Navigated to demo login form for testing credentials: username='validuser...', password length=13
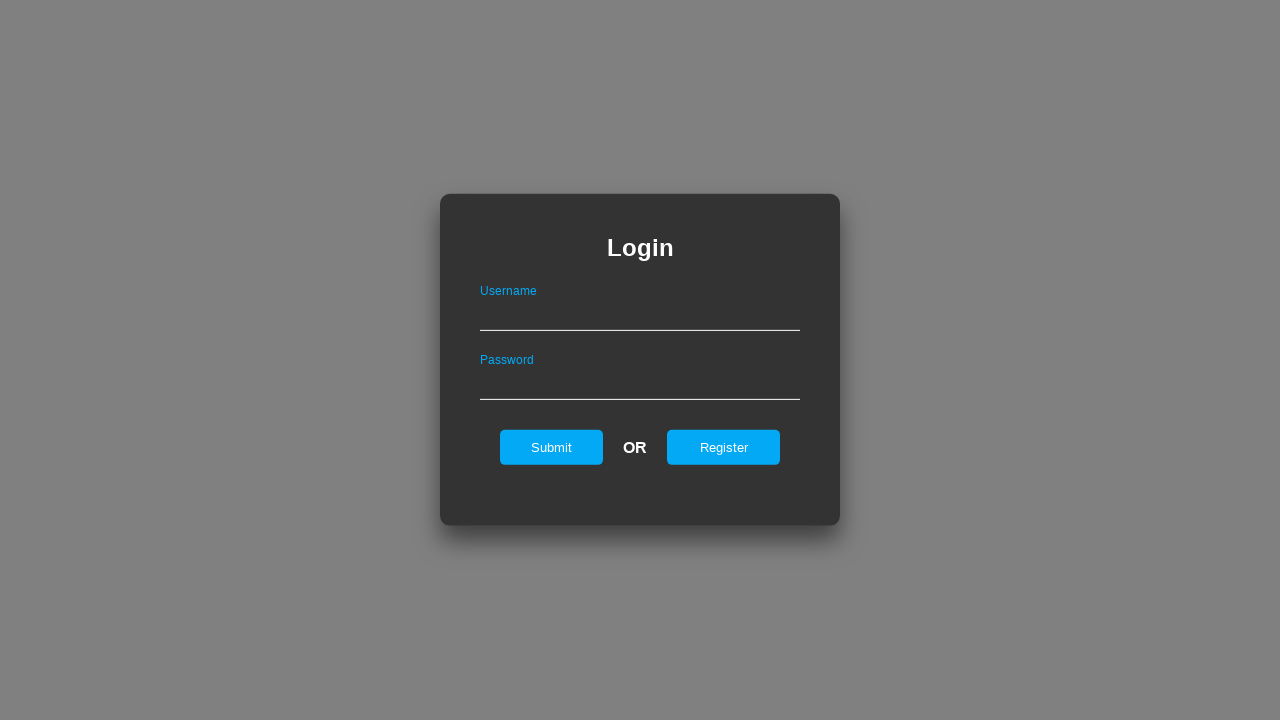

Clicked register button on login form to switch to registration form at (724, 447) on xpath=//input[@id='registerOnLogin']
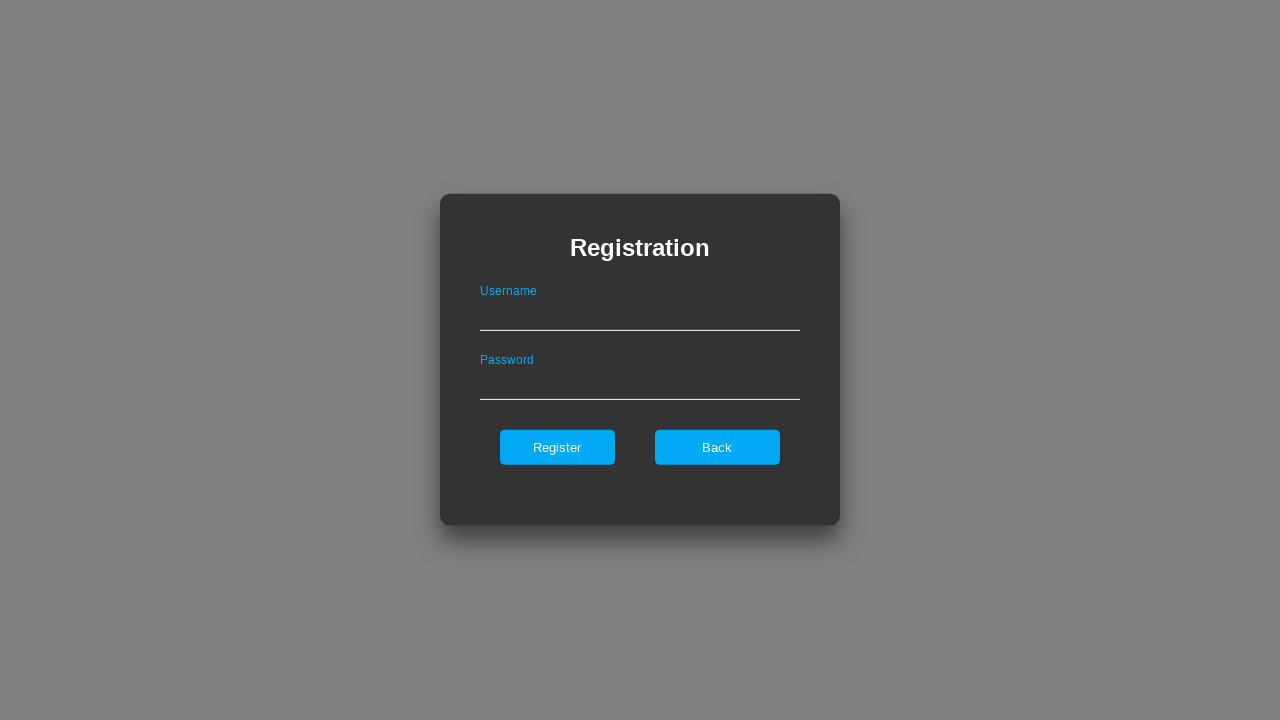

Filled username field with invalid value: 'validuser...' on //input[@id='userNameOnRegister']
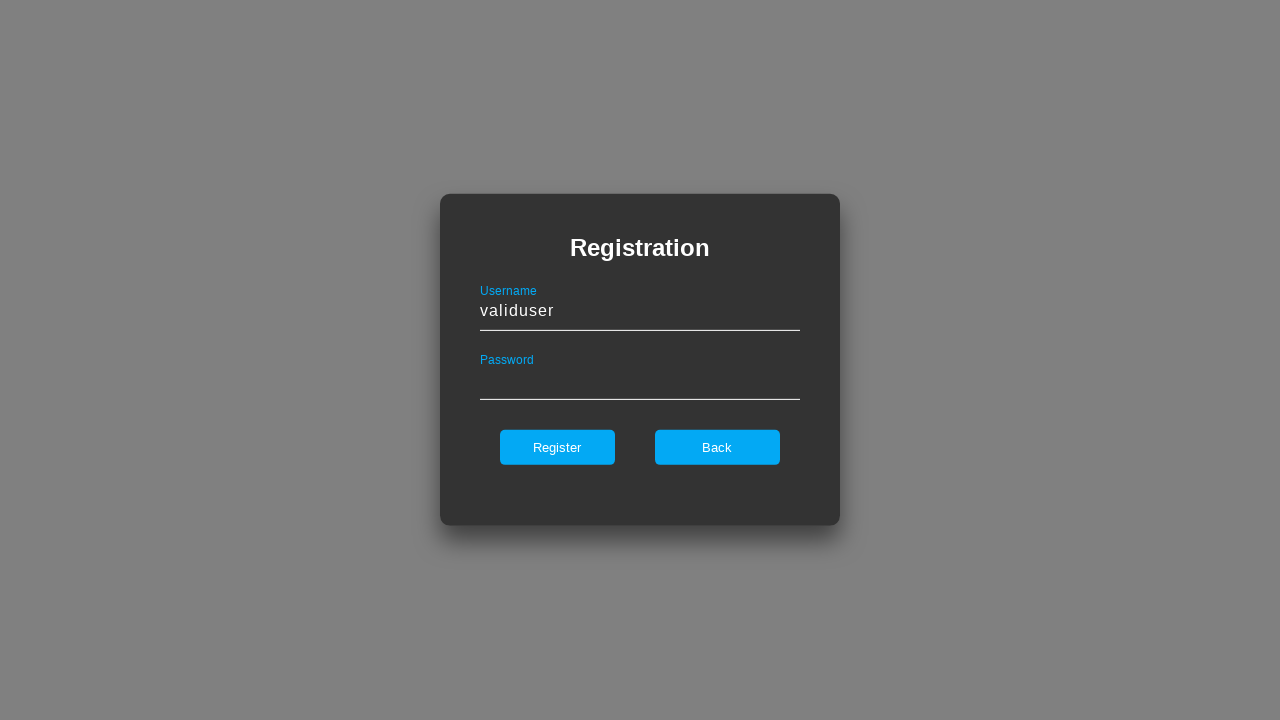

Filled password field with invalid value (length: 13) on //input[@id='passwordOnRegister']
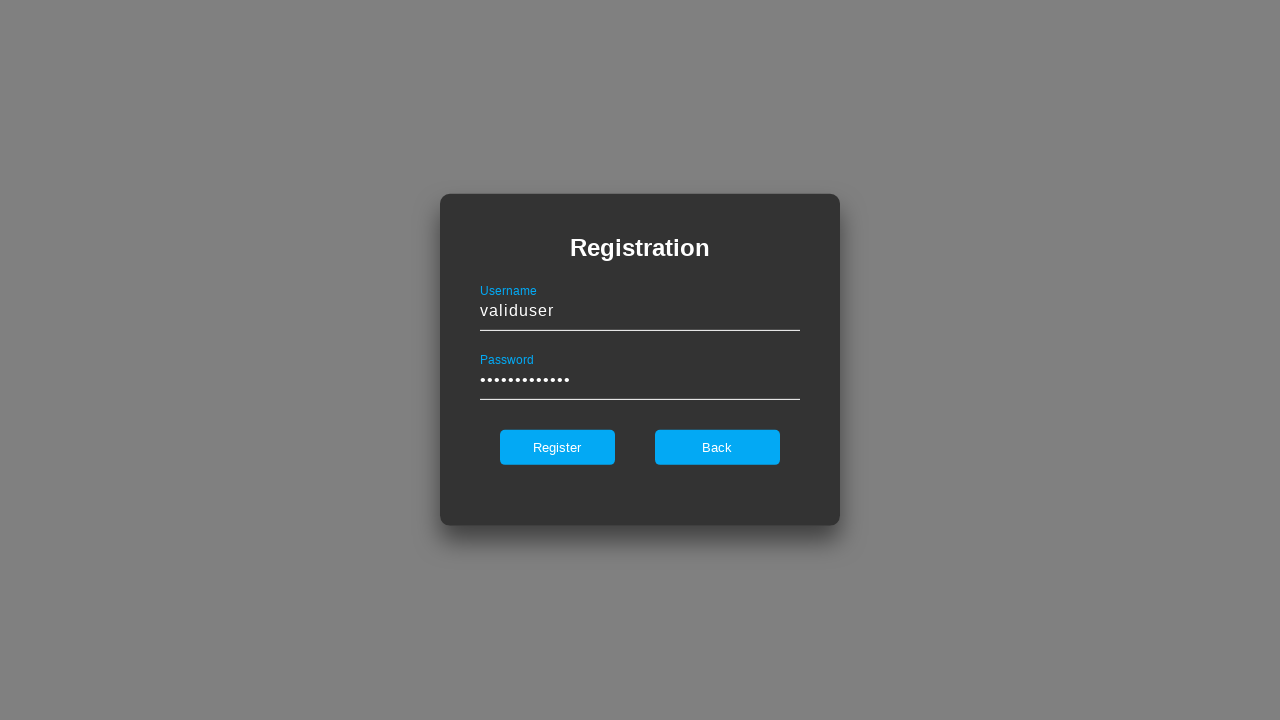

Clicked register button on registration form at (557, 447) on xpath=//input[@id='register']
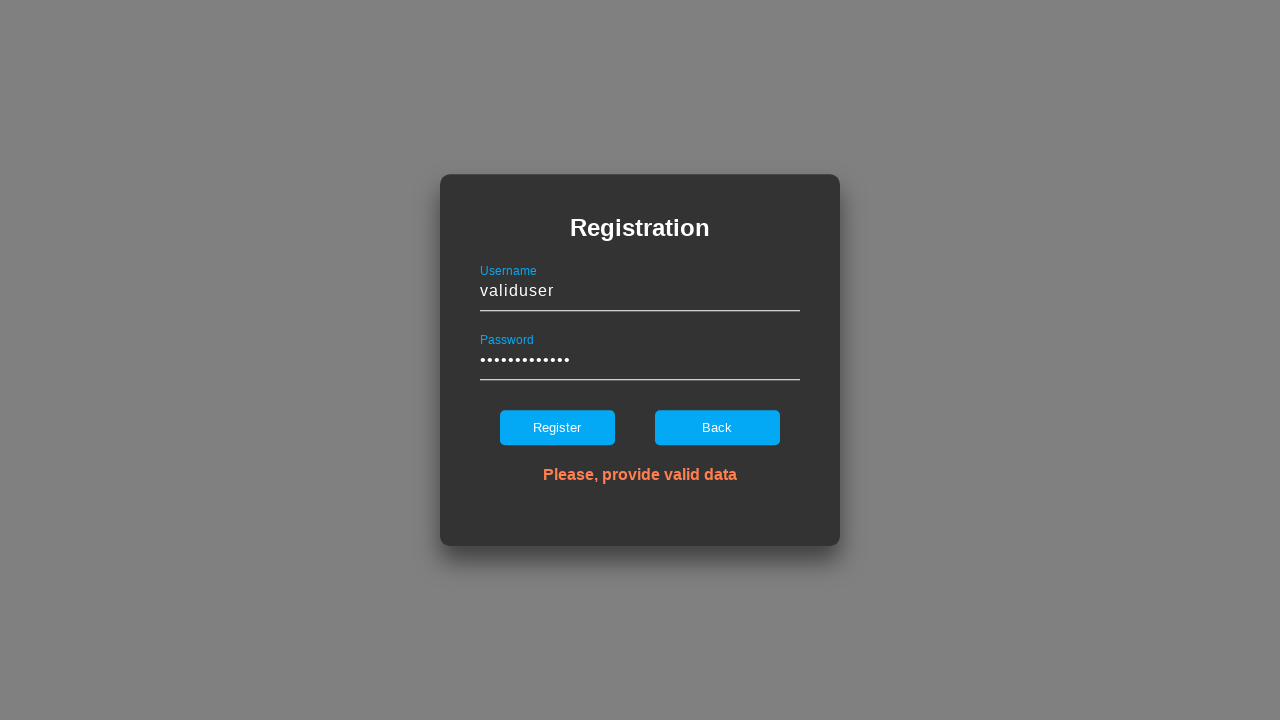

Error message displayed as expected: 'Password should contain at least one lowercase letter'
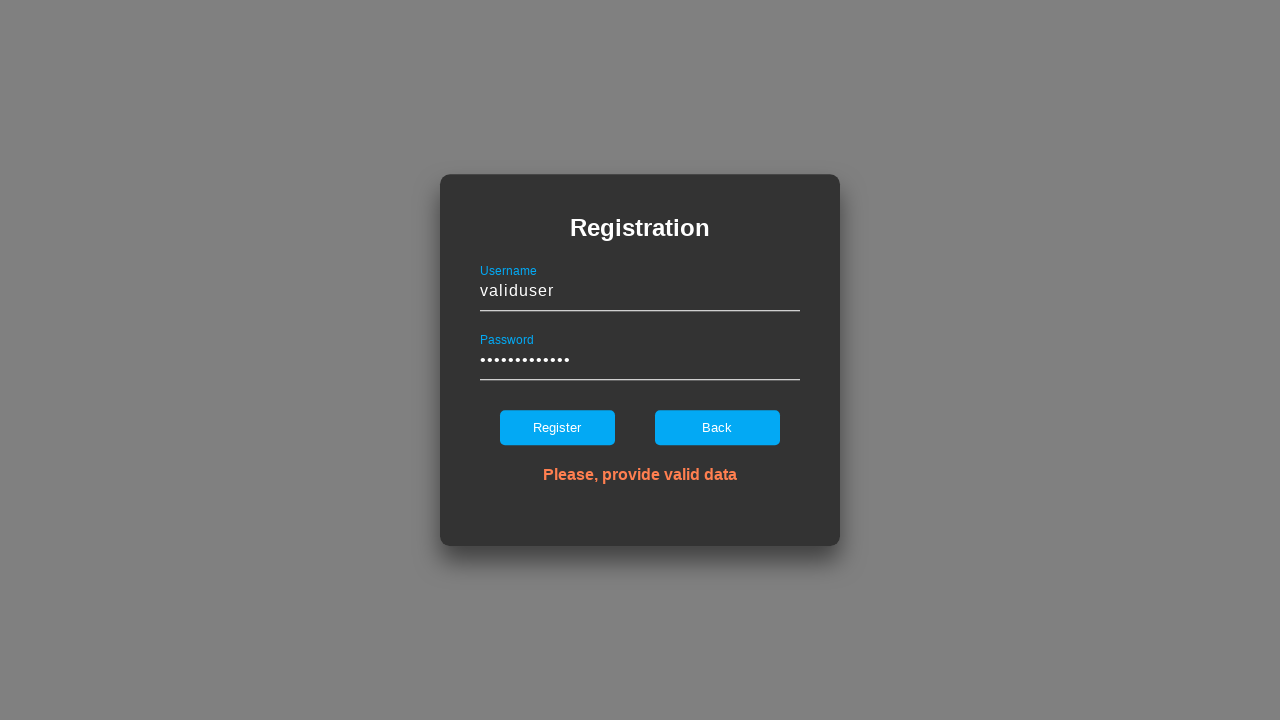

Navigated to demo login form for testing credentials: username='validuser...', password length=8
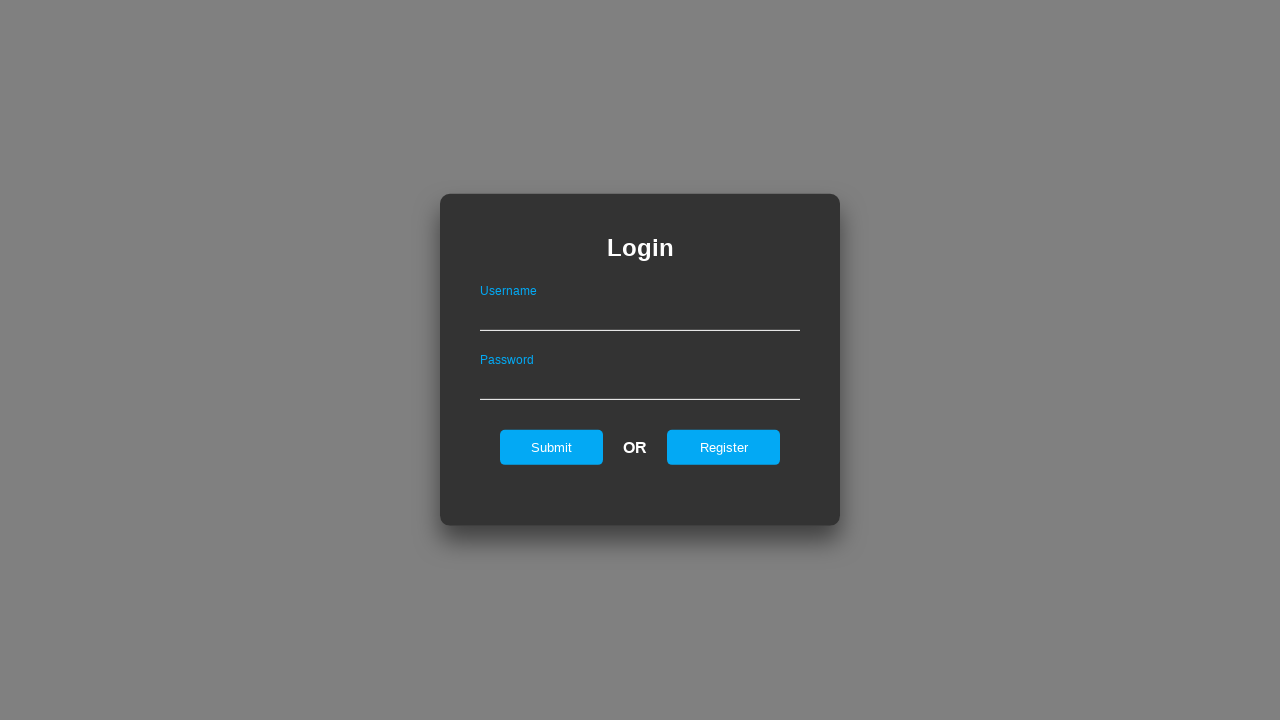

Clicked register button on login form to switch to registration form at (724, 447) on xpath=//input[@id='registerOnLogin']
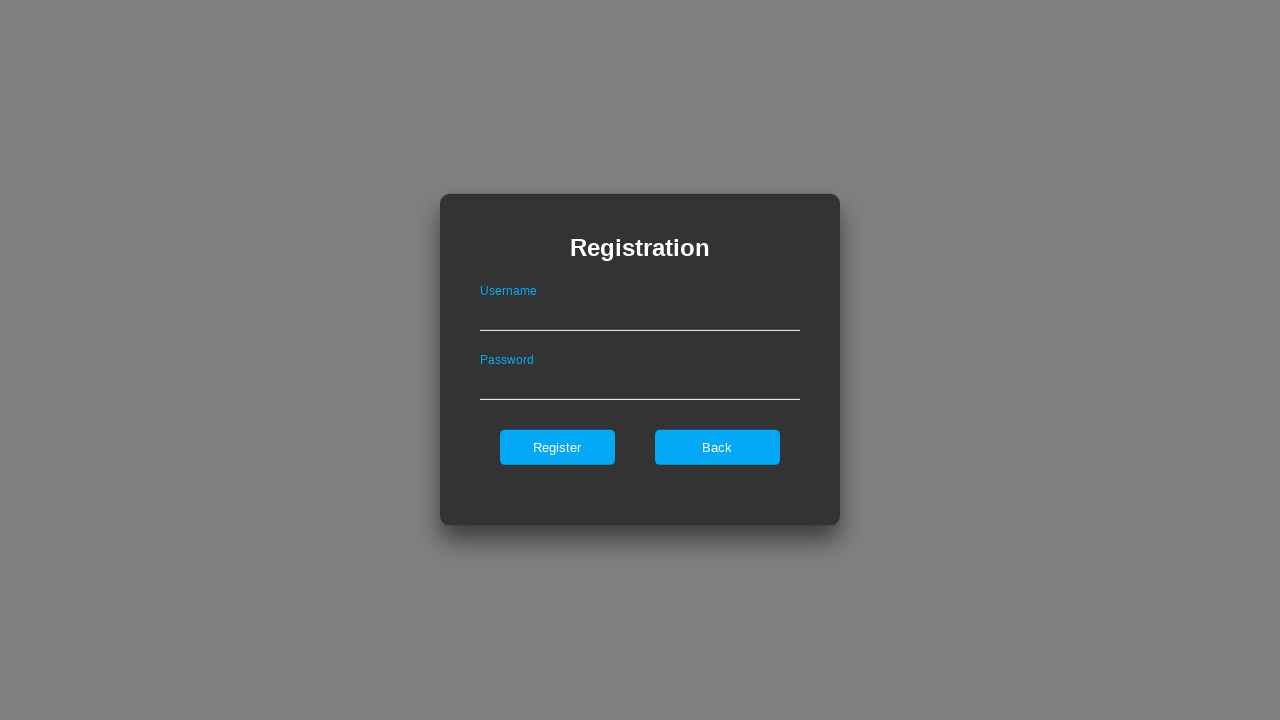

Filled username field with invalid value: 'validuser...' on //input[@id='userNameOnRegister']
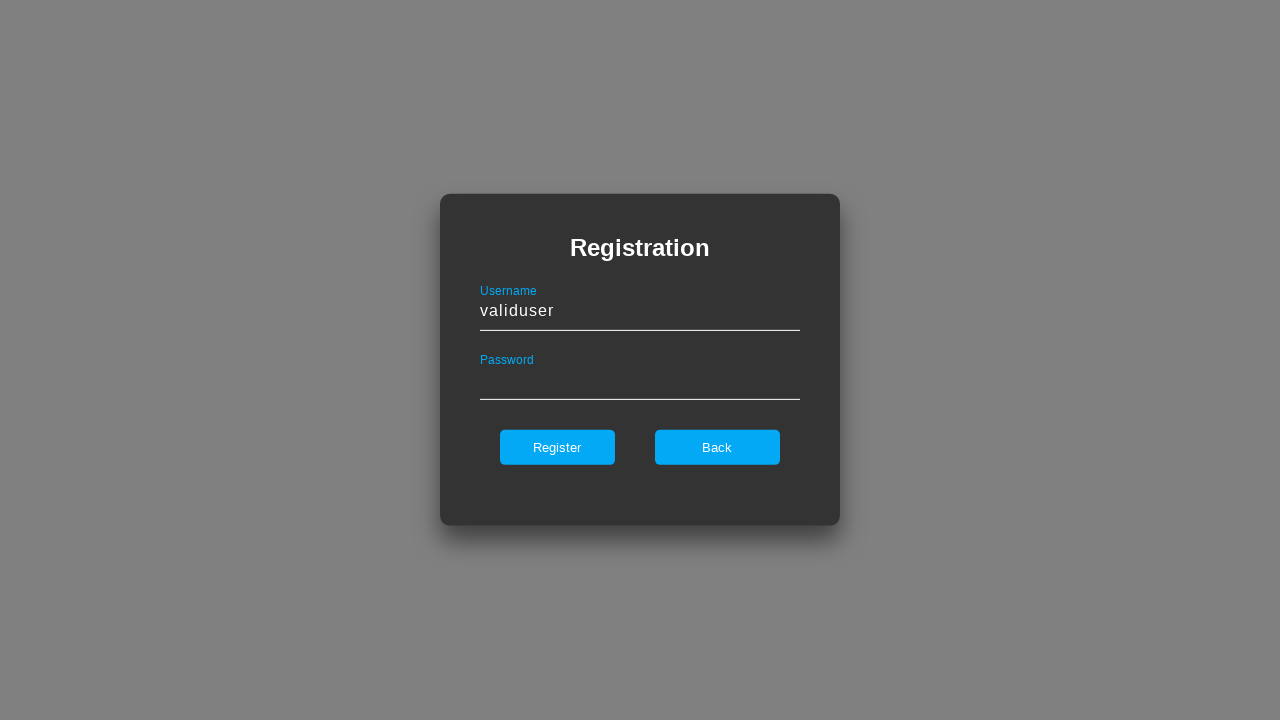

Filled password field with invalid value (length: 8) on //input[@id='passwordOnRegister']
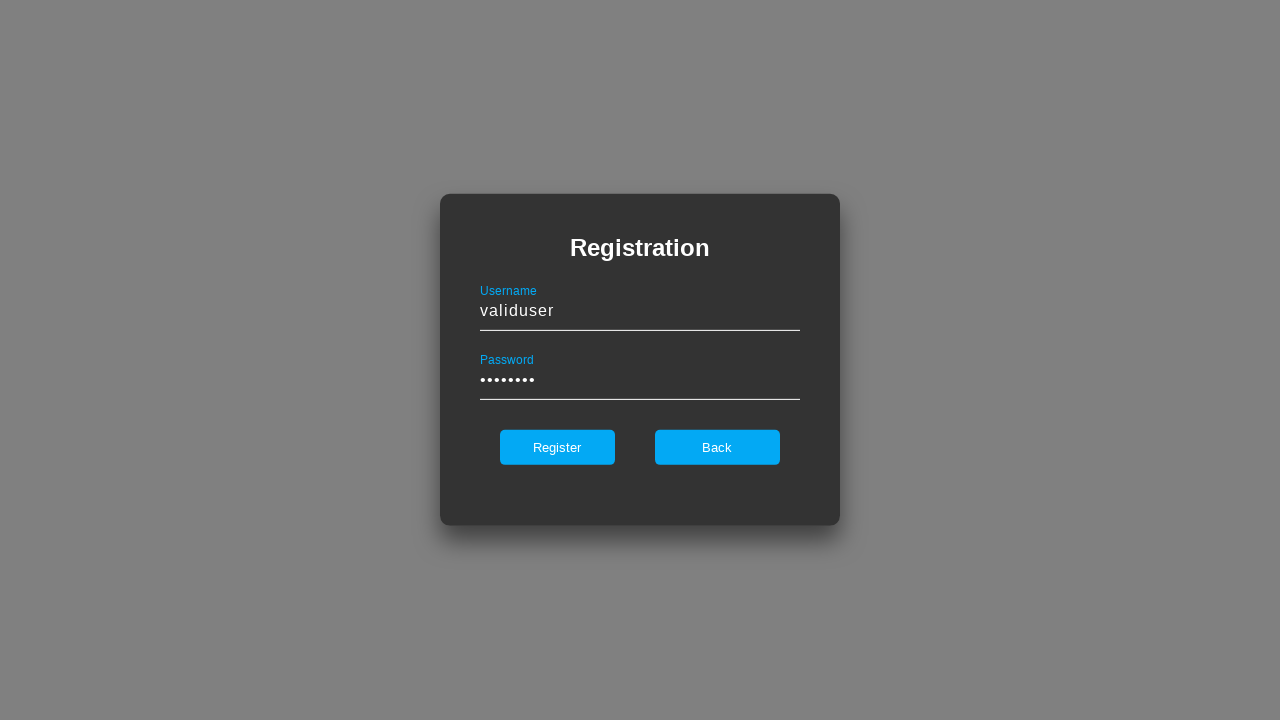

Clicked register button on registration form at (557, 447) on xpath=//input[@id='register']
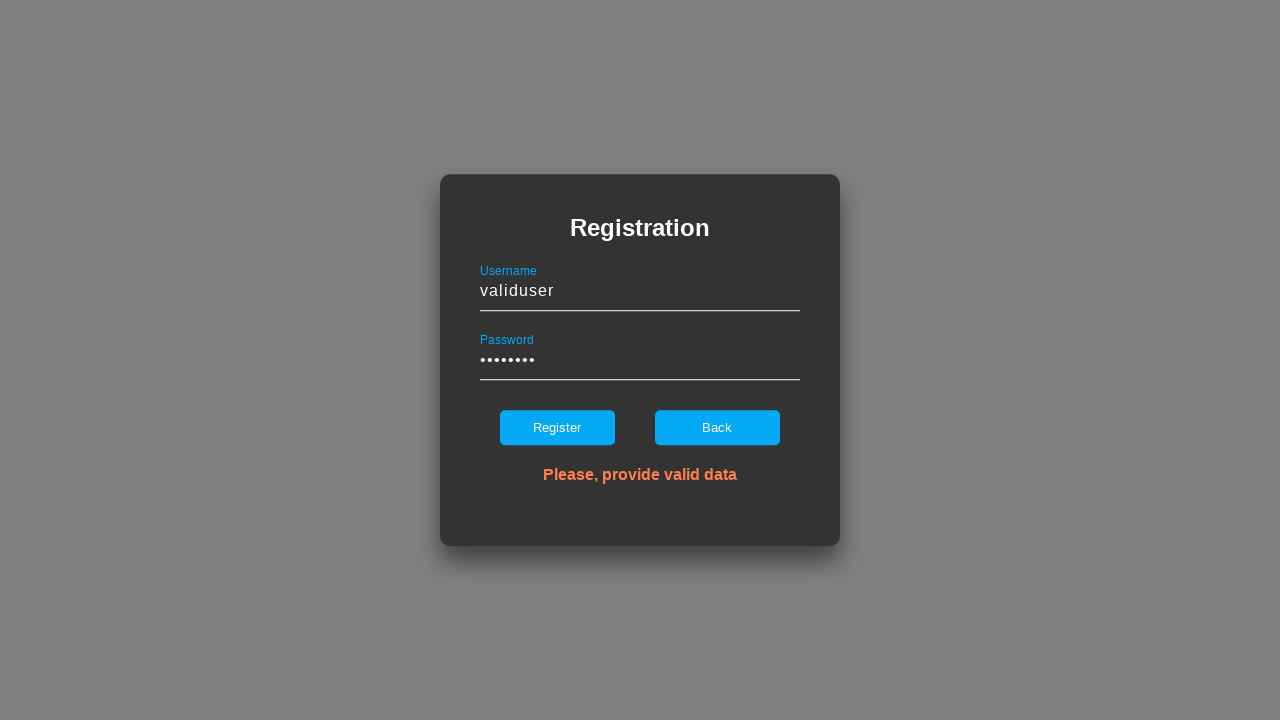

Error message displayed as expected: 'Password is required'
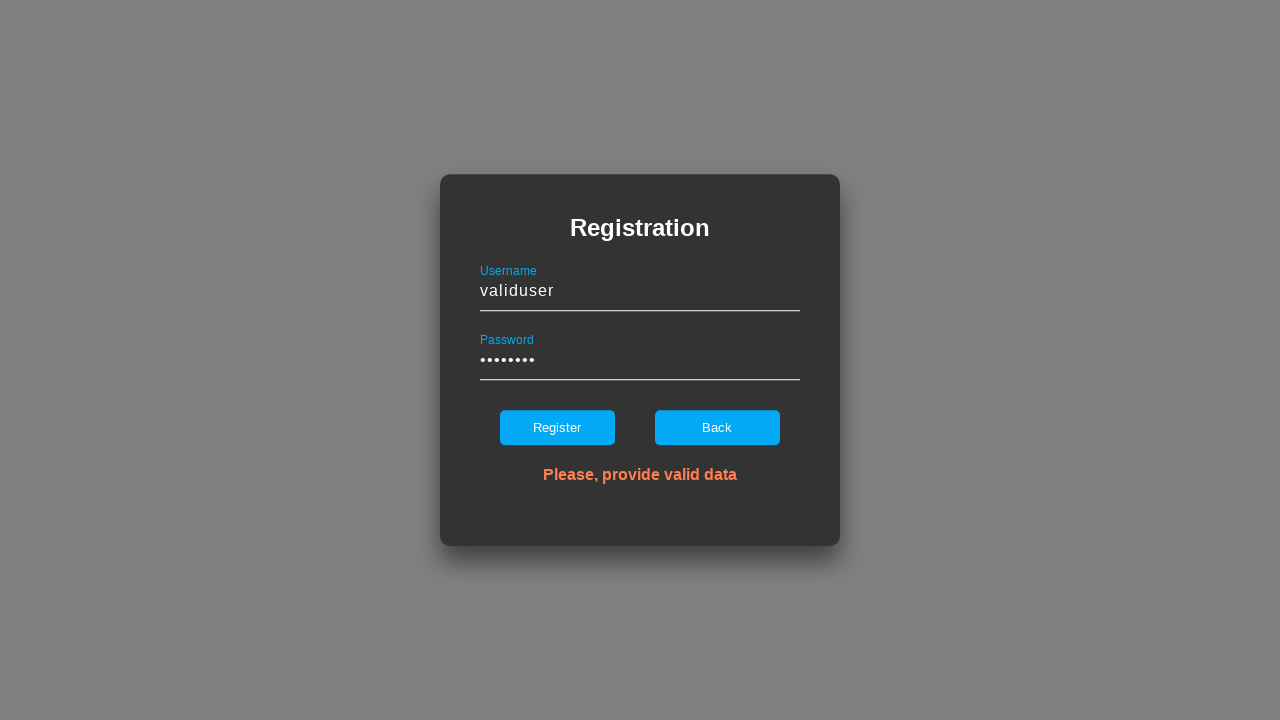

Navigated to demo login form for testing credentials: username='validuser...', password length=0
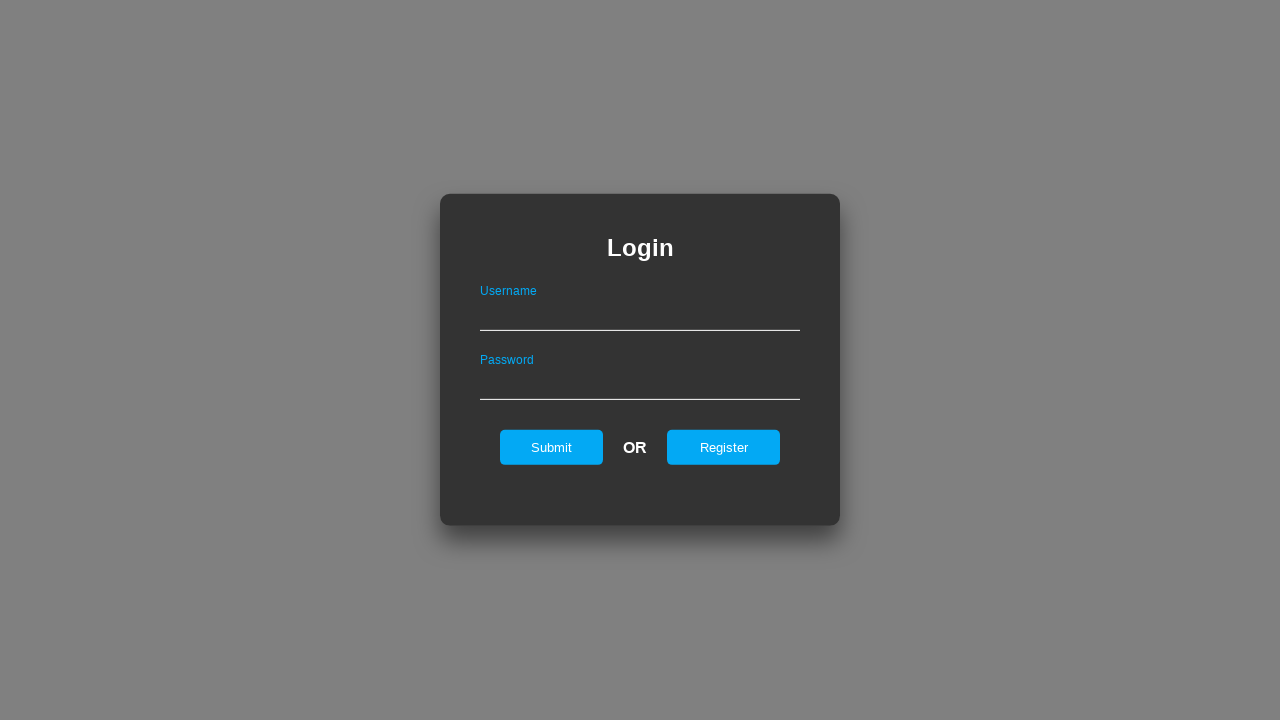

Clicked register button on login form to switch to registration form at (724, 447) on xpath=//input[@id='registerOnLogin']
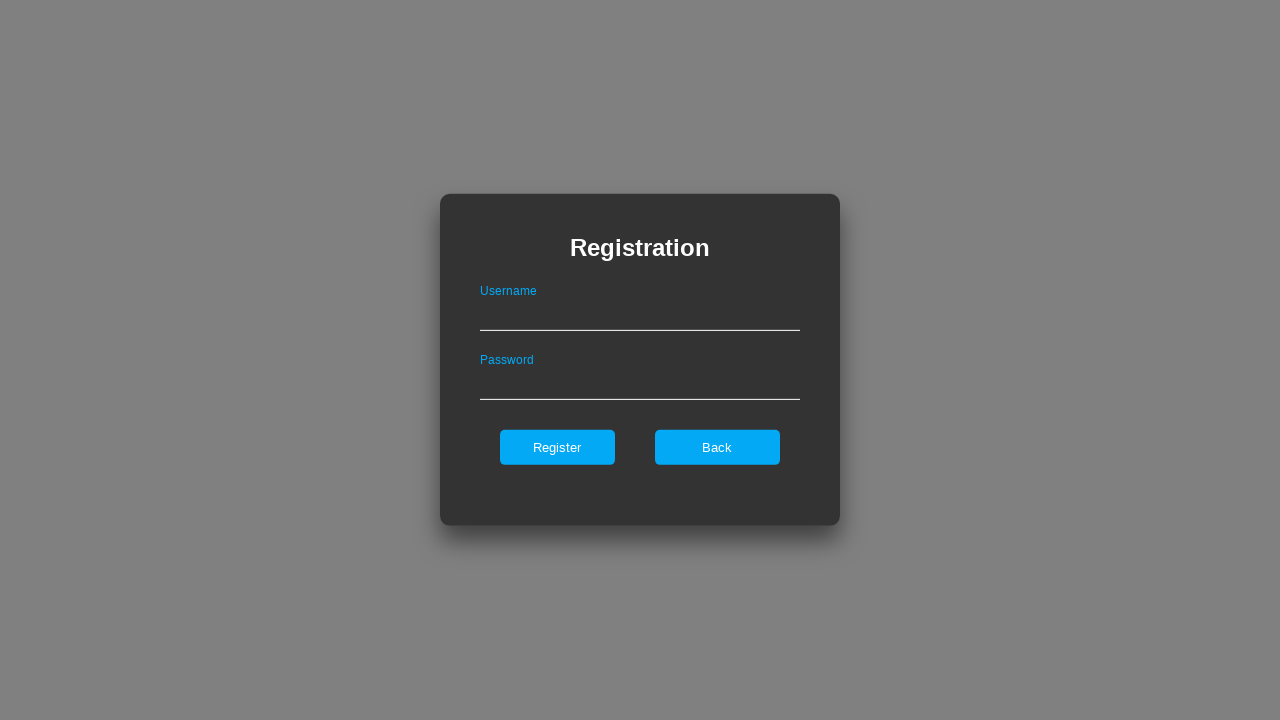

Filled username field with invalid value: 'validuser...' on //input[@id='userNameOnRegister']
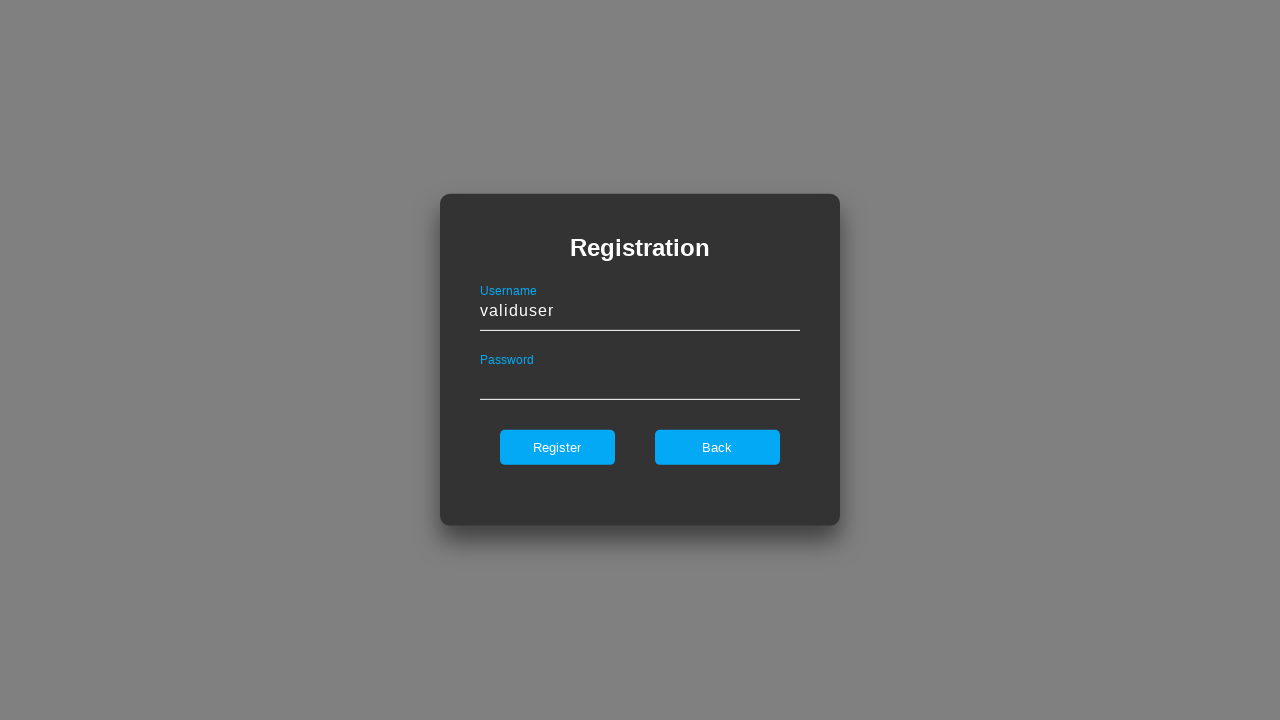

Filled password field with invalid value (length: 0) on //input[@id='passwordOnRegister']
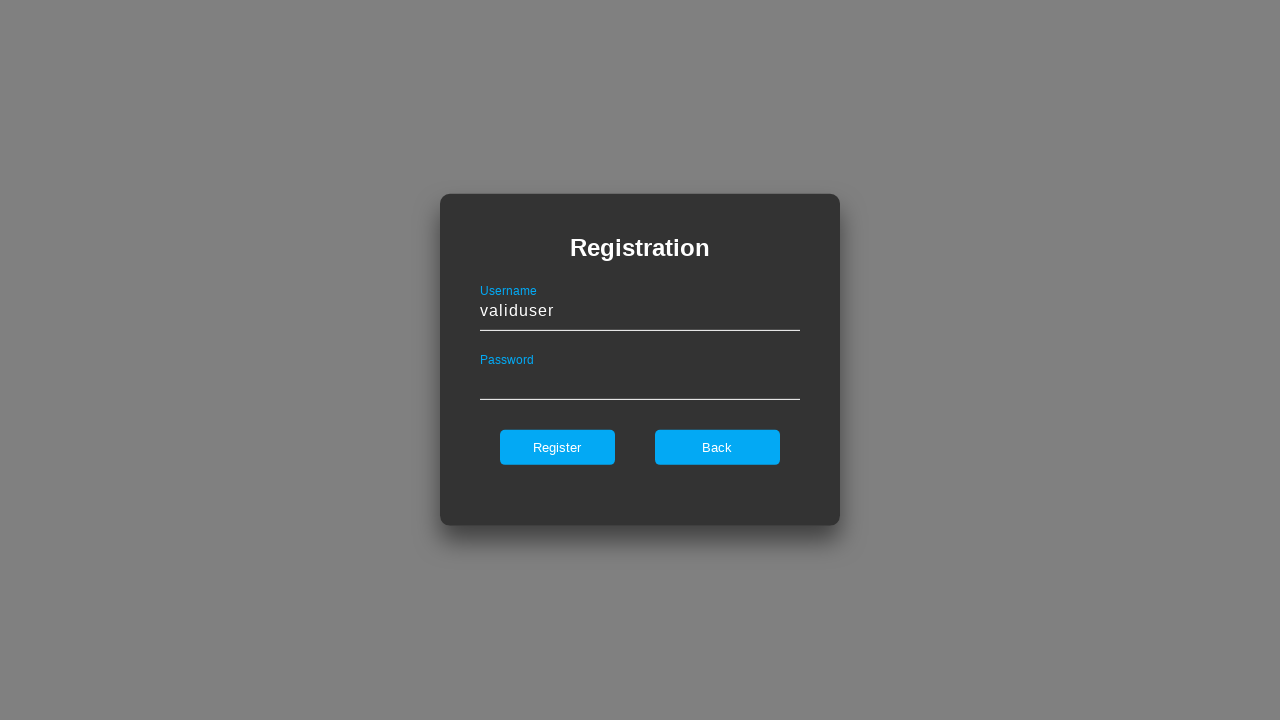

Clicked register button on registration form at (557, 447) on xpath=//input[@id='register']
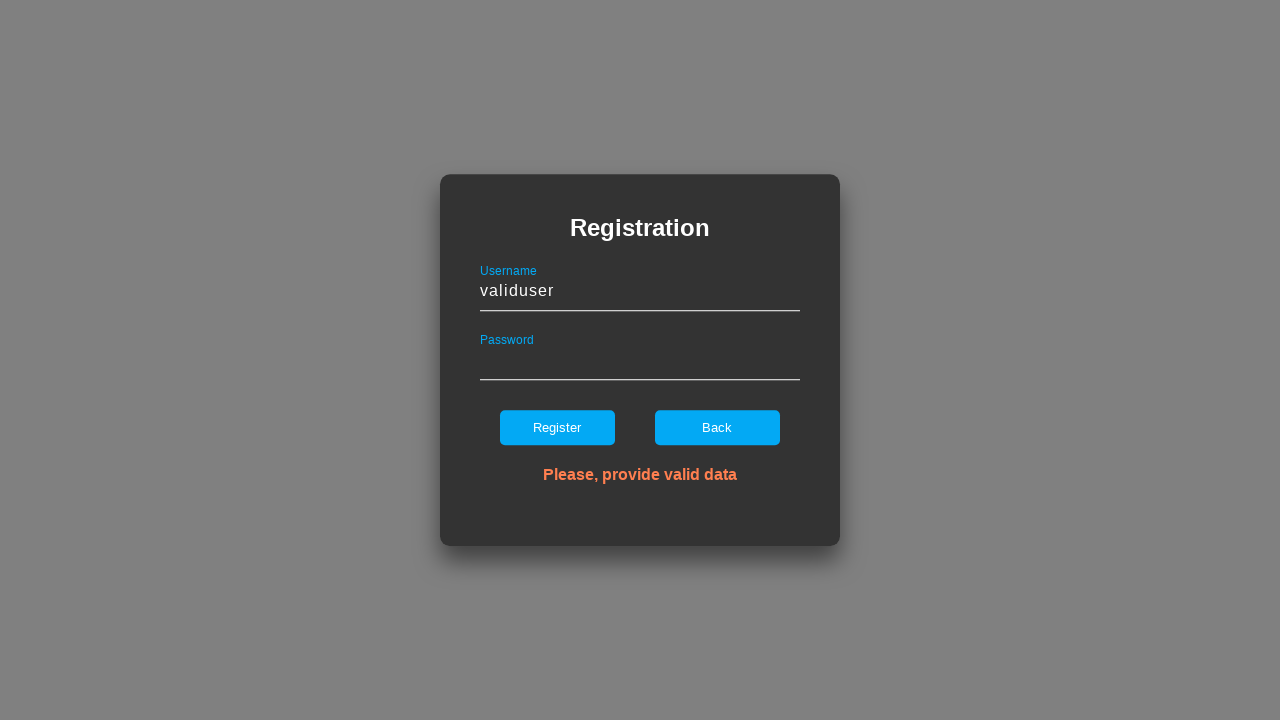

Error message displayed as expected: 'Password is required'
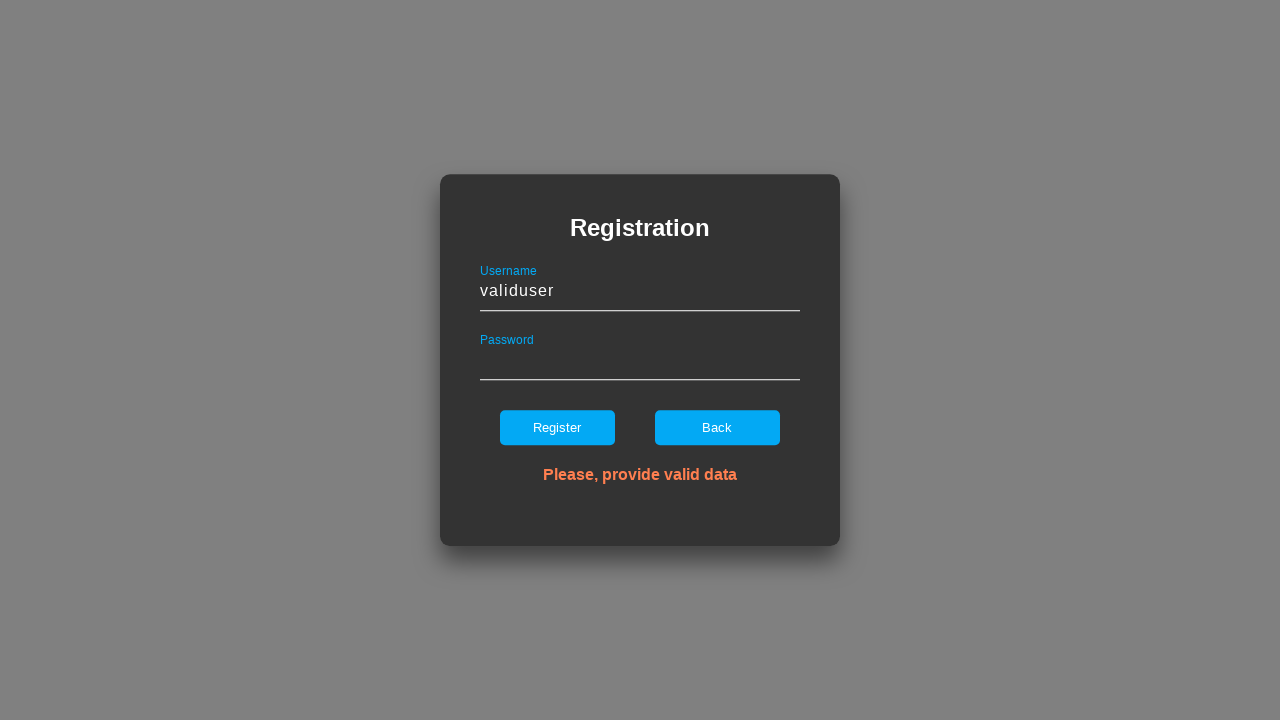

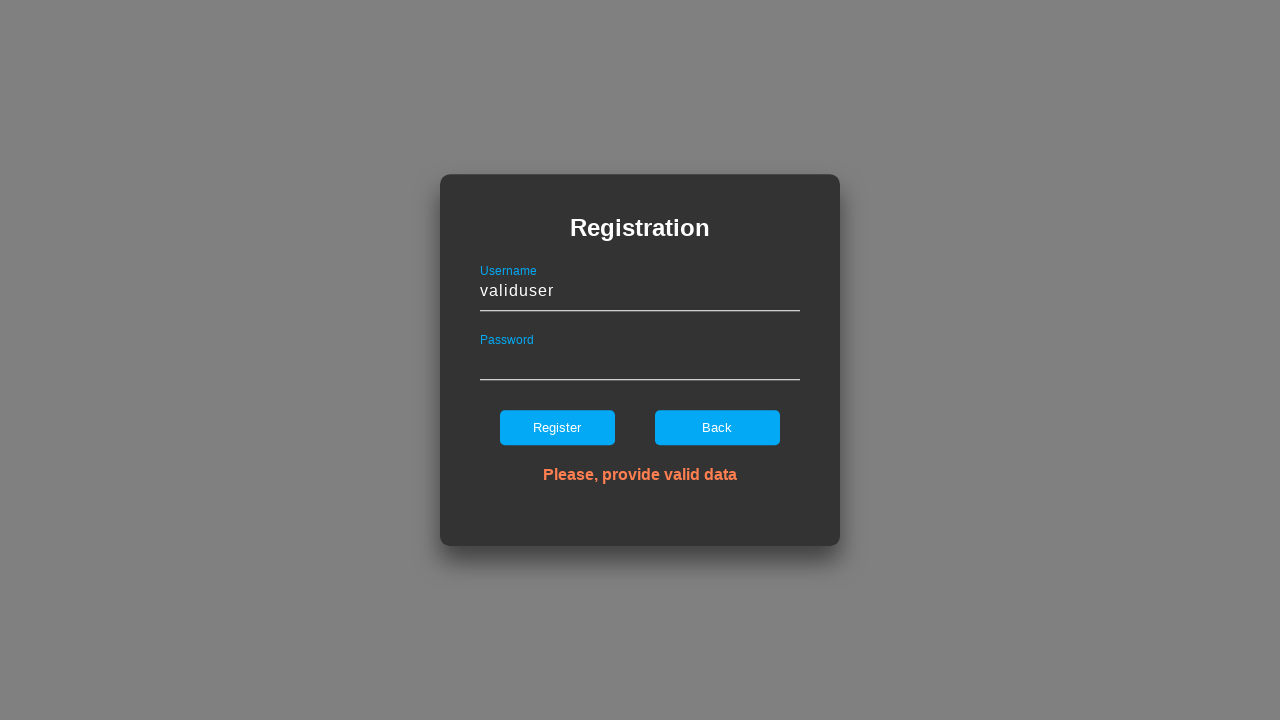